Tests an online calculator's basic arithmetic operations by entering two numbers, selecting an operation (+, -, *, /), and verifying the result. The test cycles through all four basic operations.

Starting URL: https://www.calculator.net/

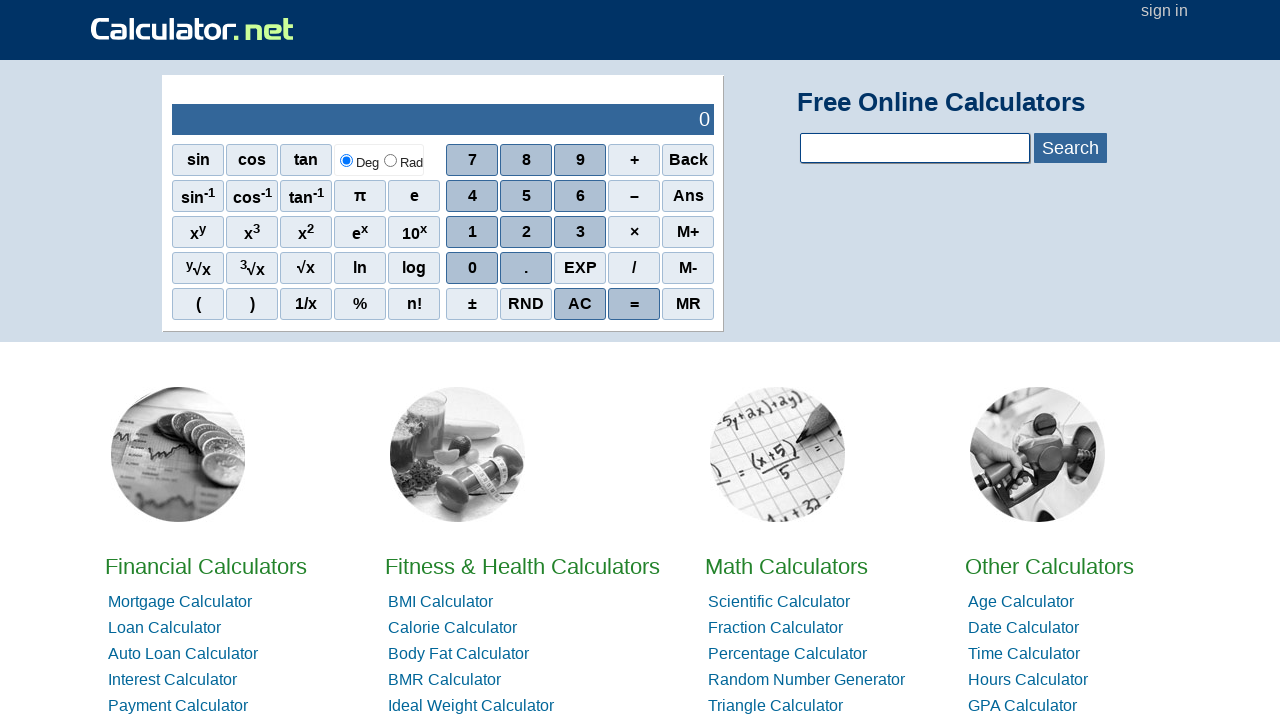

Navigated to calculator.net to test + operation
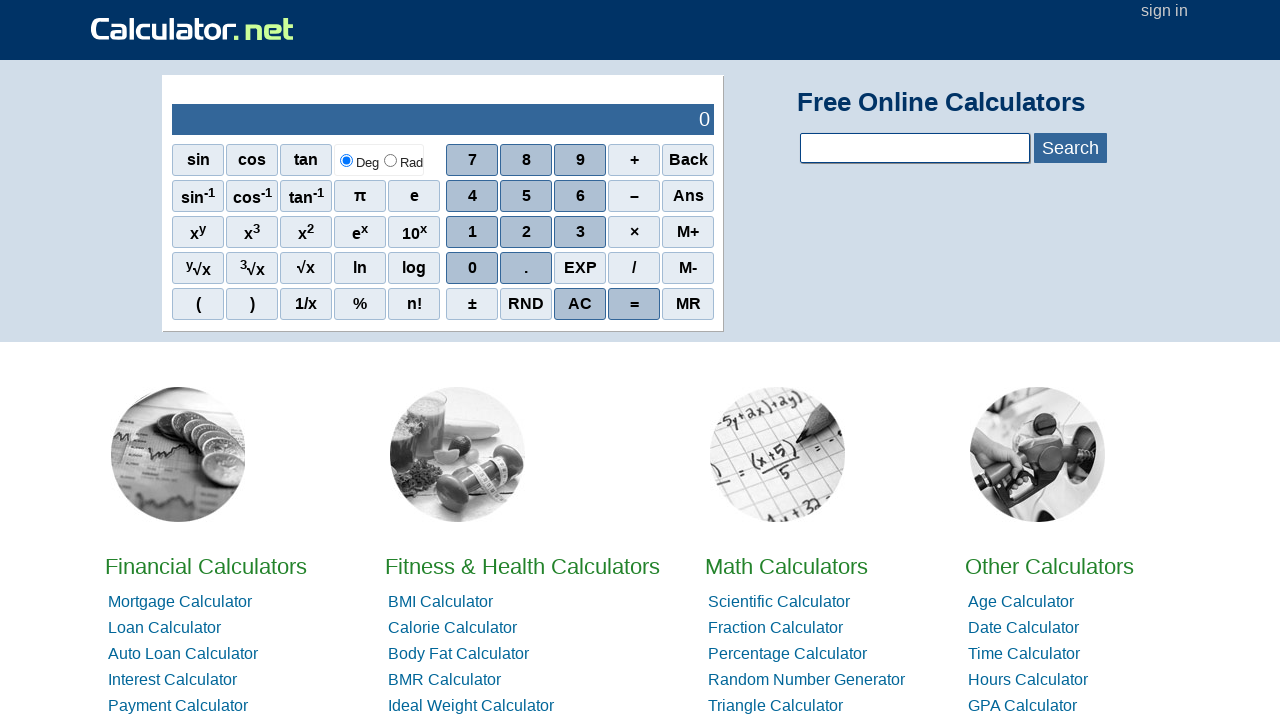

Clicked digit 1 while entering first number 1234.56 at (472, 232) on span[onclick='r(1)']
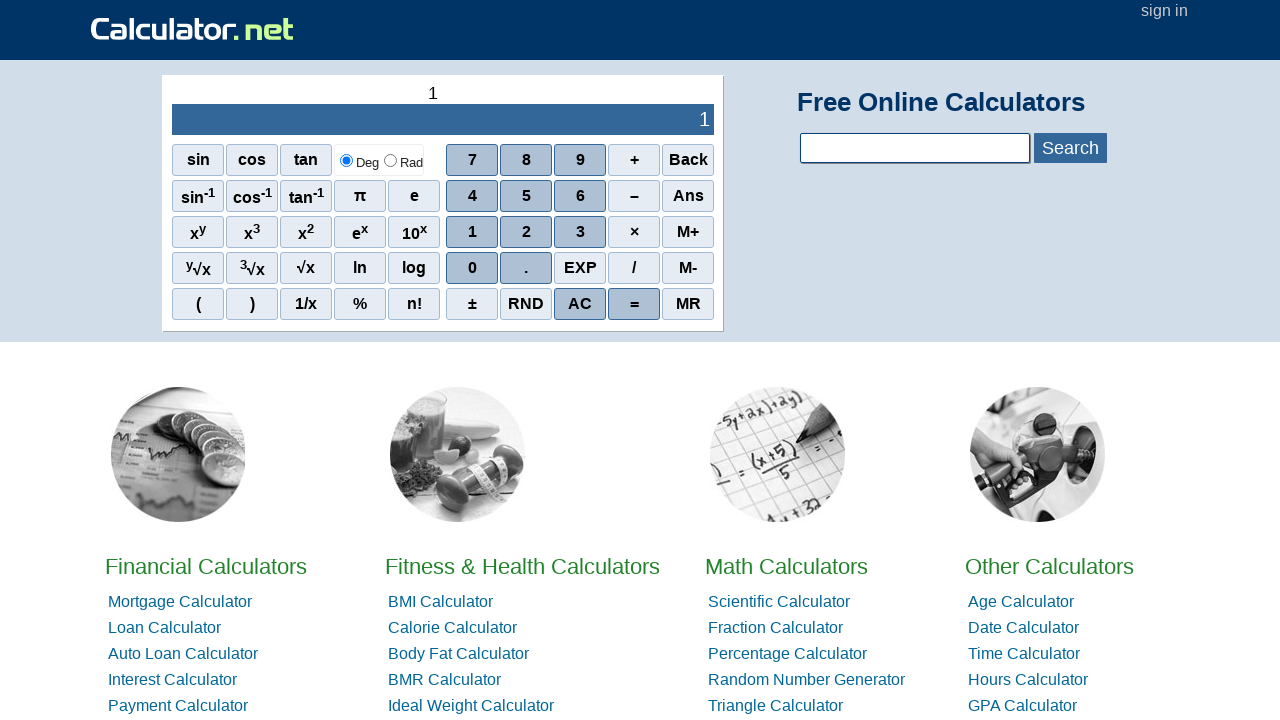

Clicked digit 2 while entering first number 1234.56 at (526, 232) on span[onclick='r(2)']
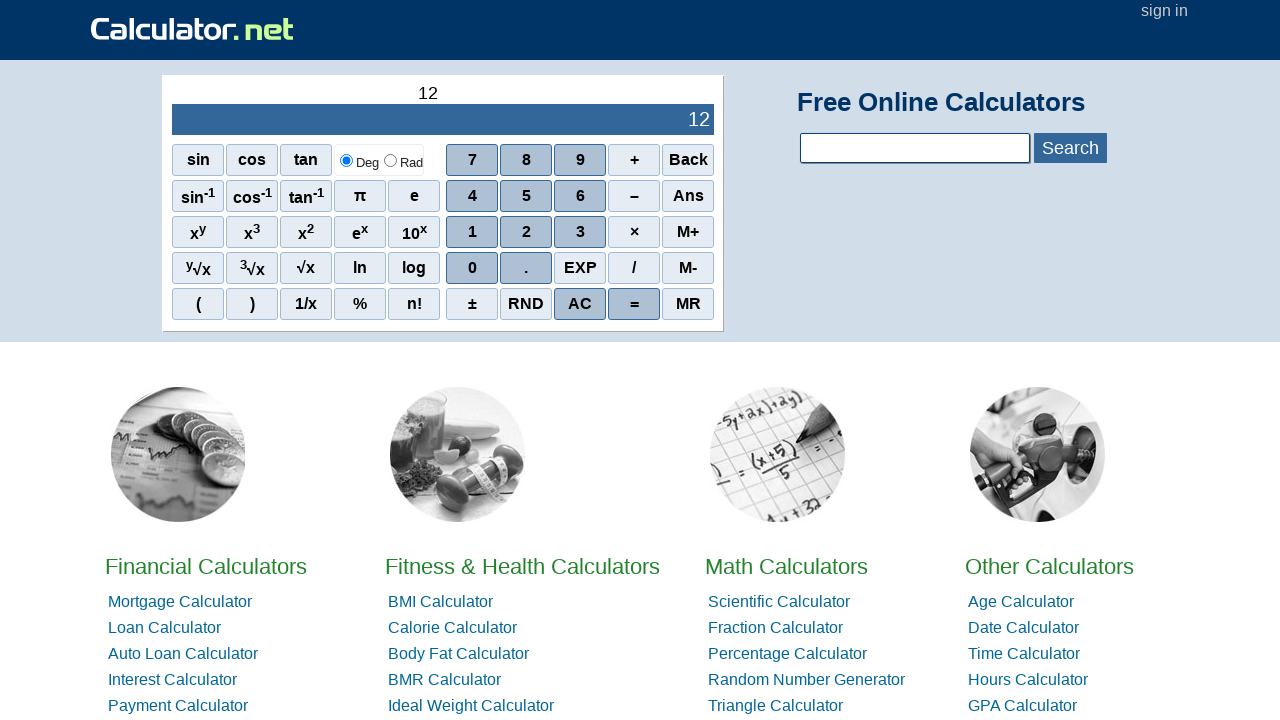

Clicked digit 3 while entering first number 1234.56 at (580, 232) on span[onclick='r(3)']
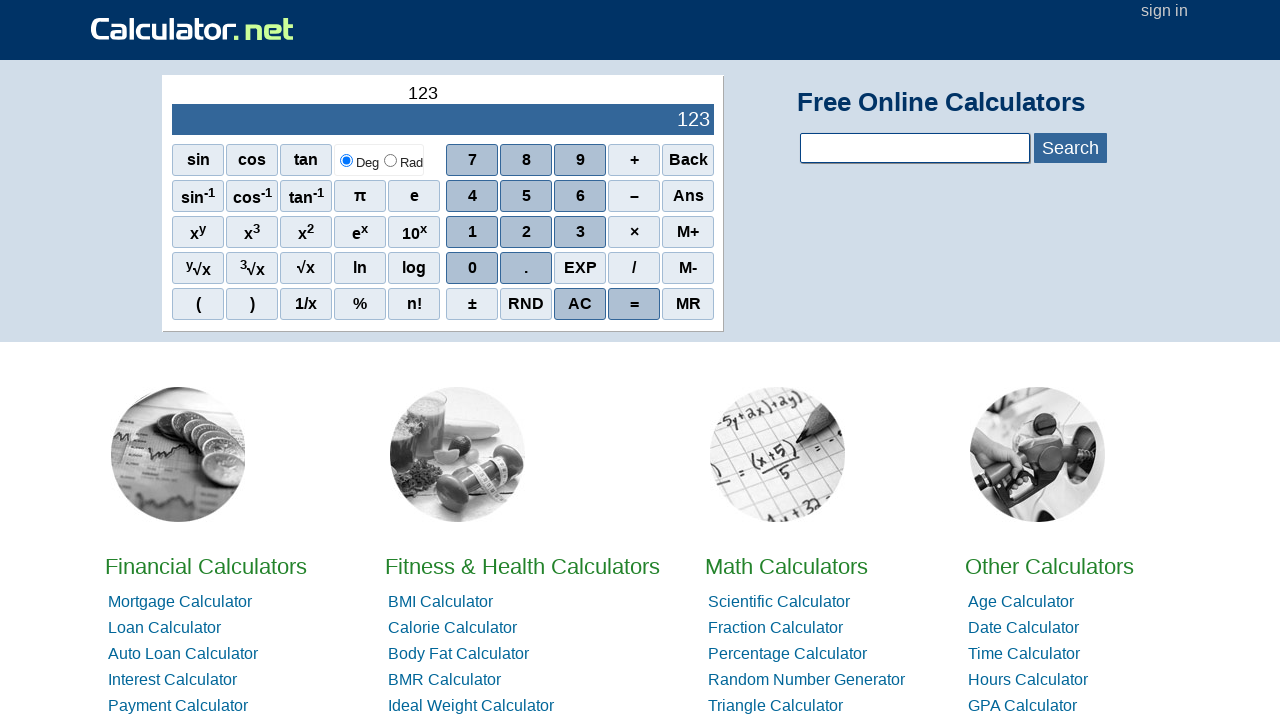

Clicked digit 4 while entering first number 1234.56 at (472, 196) on span[onclick='r(4)']
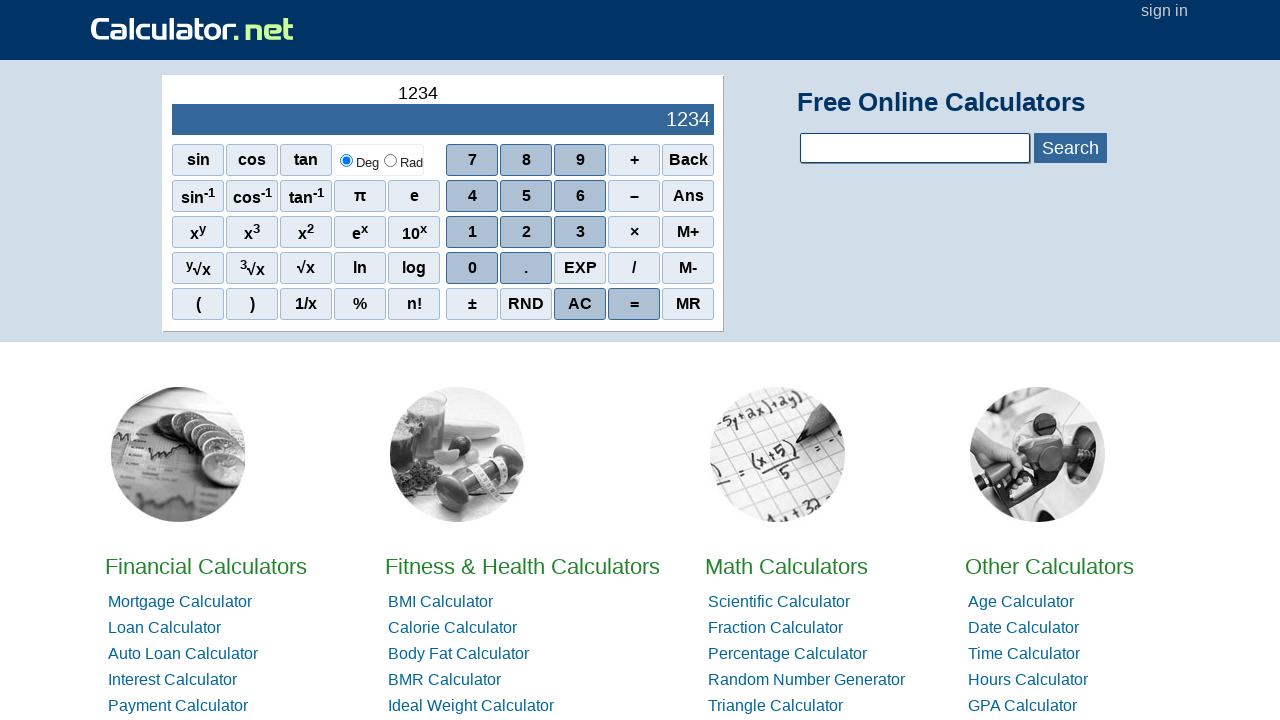

Clicked decimal point while entering first number 1234.56 at (526, 268) on span[onclick="r('.')"]
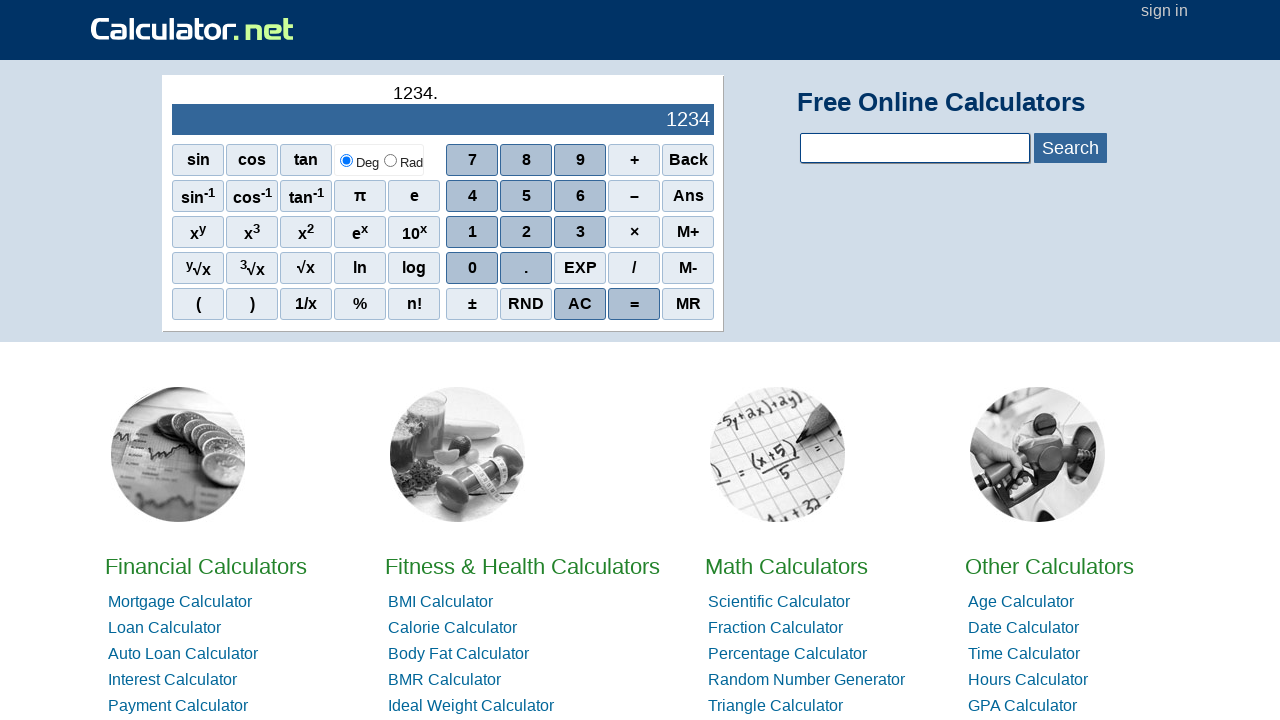

Clicked digit 5 while entering first number 1234.56 at (526, 196) on span[onclick='r(5)']
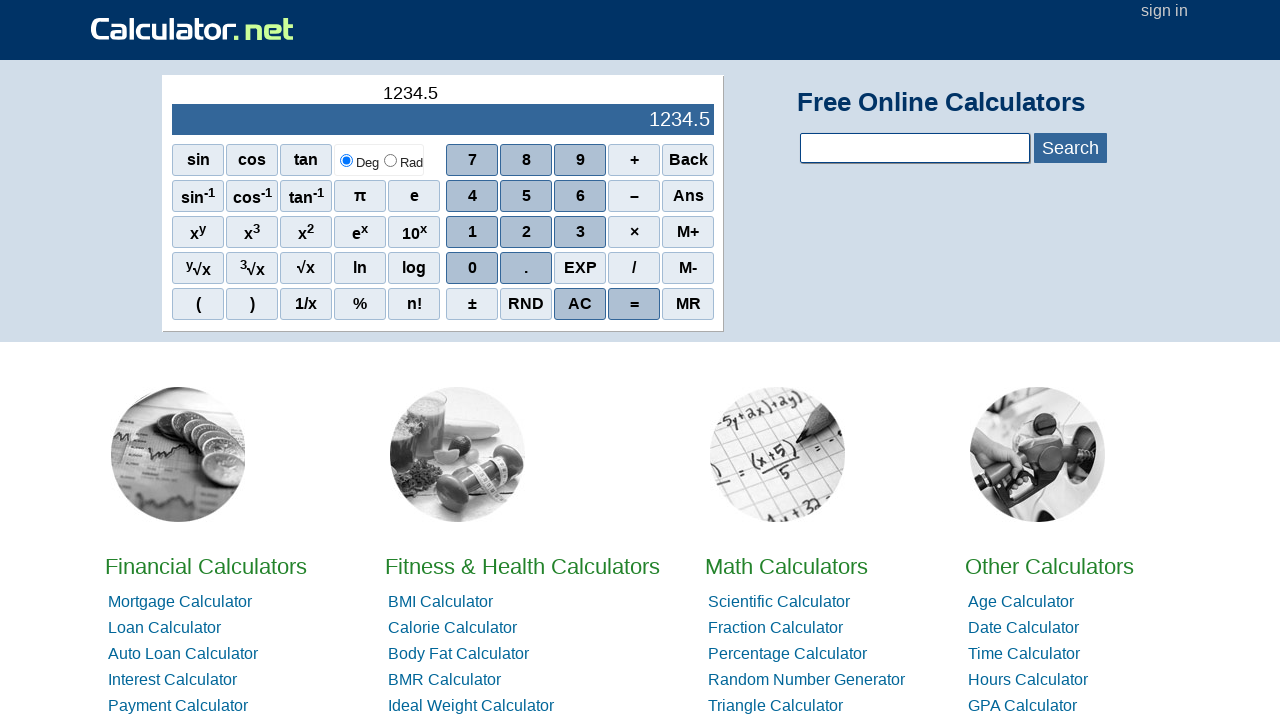

Clicked digit 6 while entering first number 1234.56 at (580, 196) on span[onclick='r(6)']
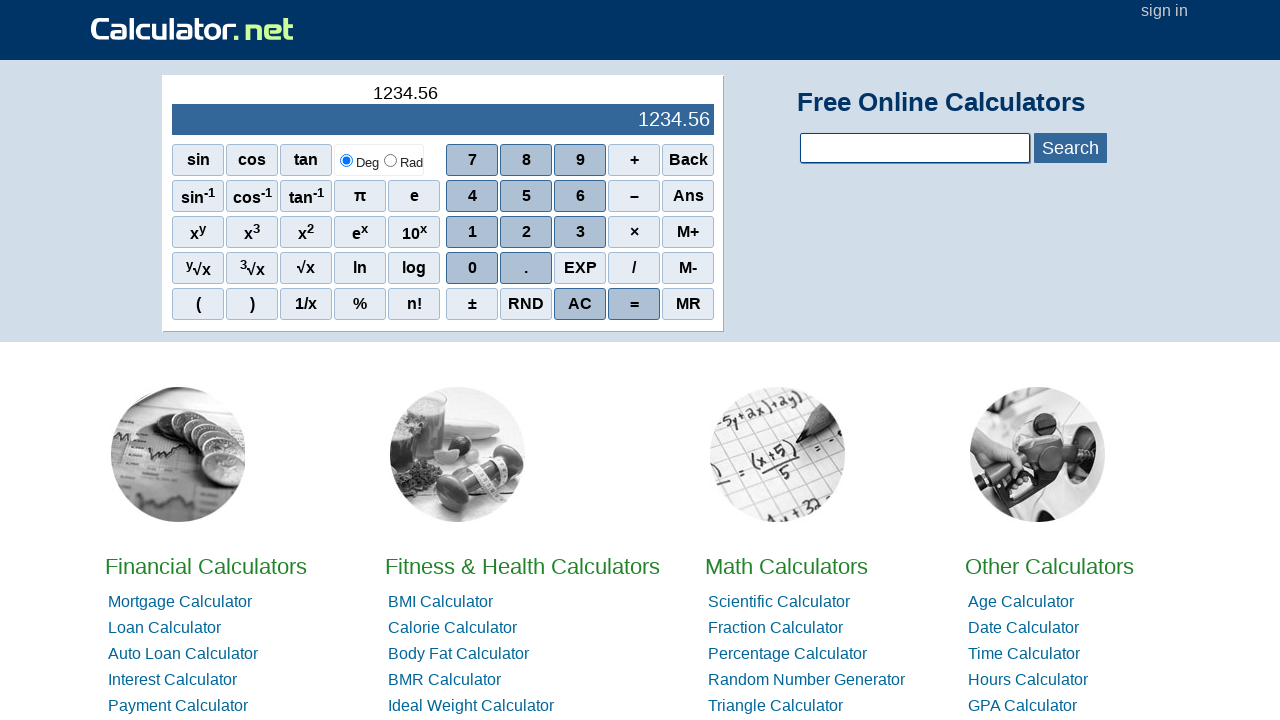

Clicked + operation button at (634, 160) on span[onclick="r('+')"]
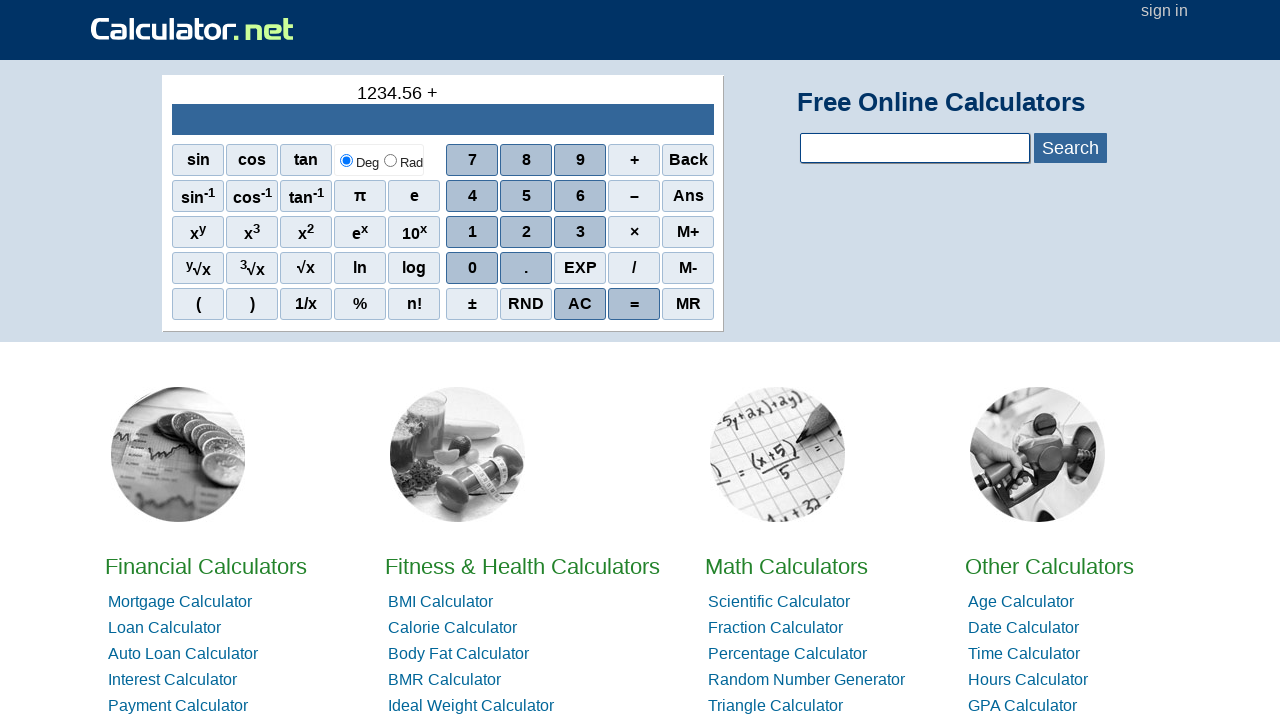

Clicked digit 7 while entering second number 789.12 at (472, 160) on span[onclick='r(7)']
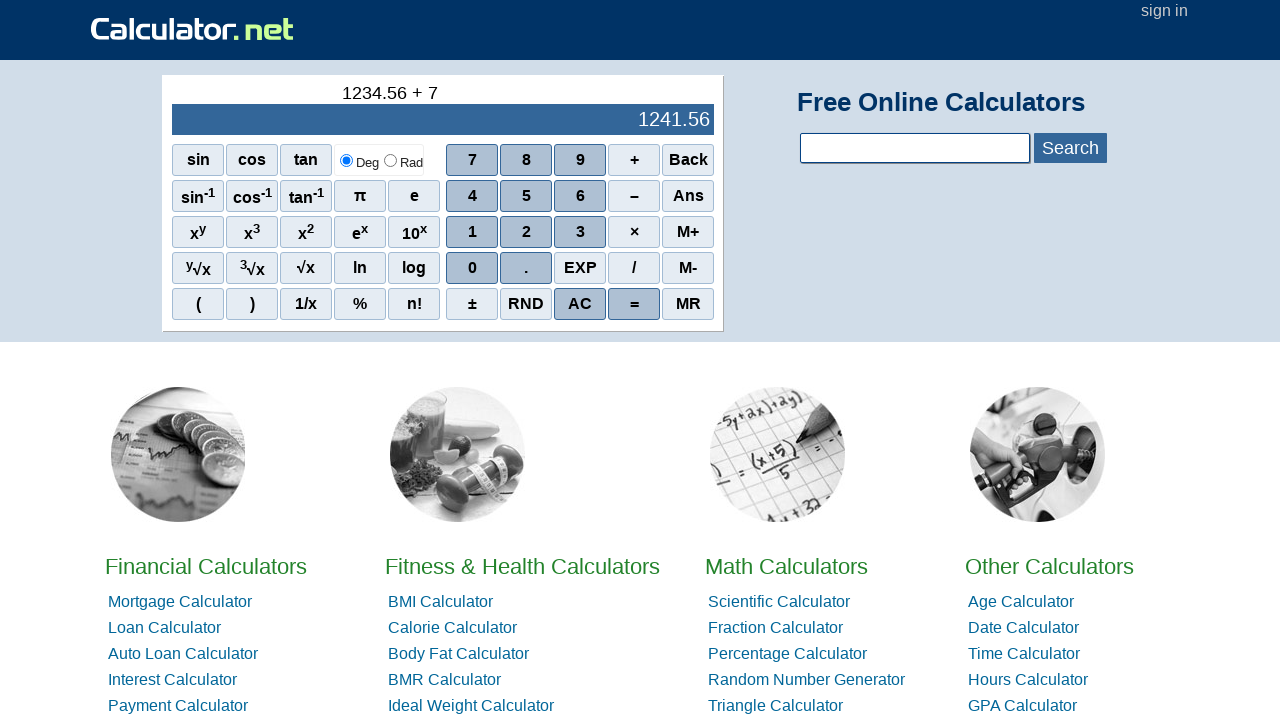

Clicked digit 8 while entering second number 789.12 at (526, 160) on span[onclick='r(8)']
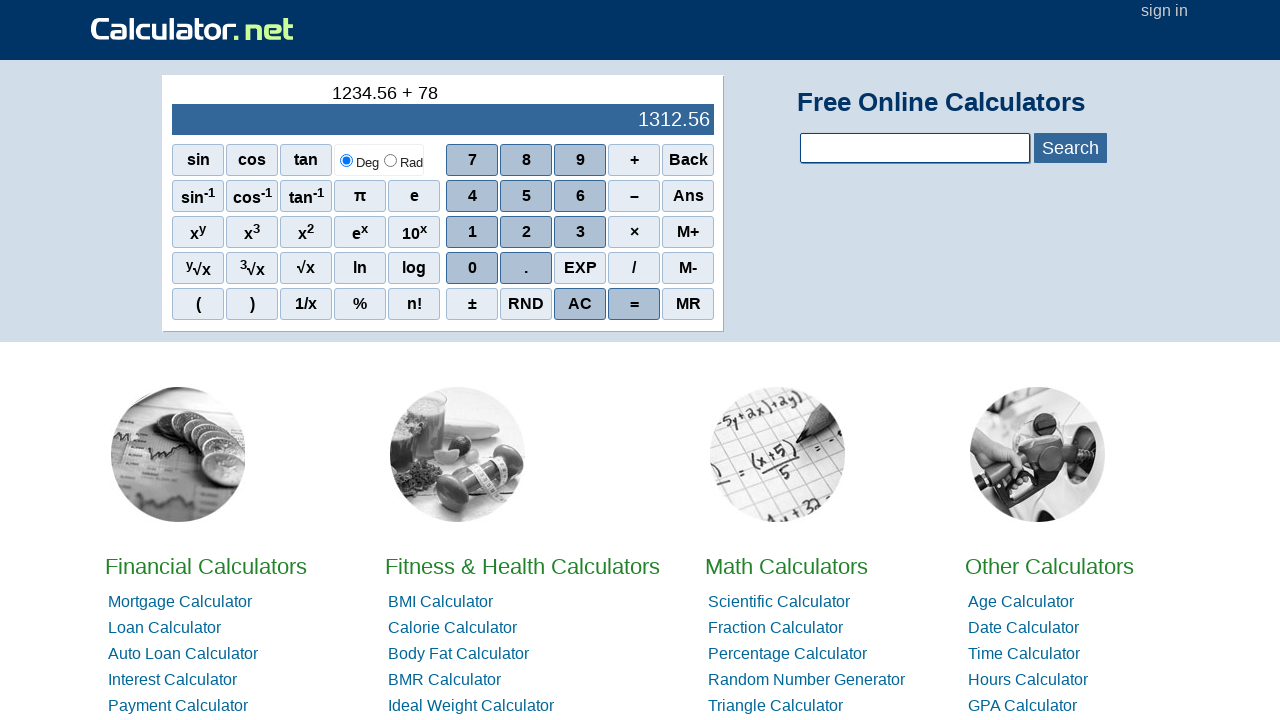

Clicked digit 9 while entering second number 789.12 at (580, 160) on span[onclick='r(9)']
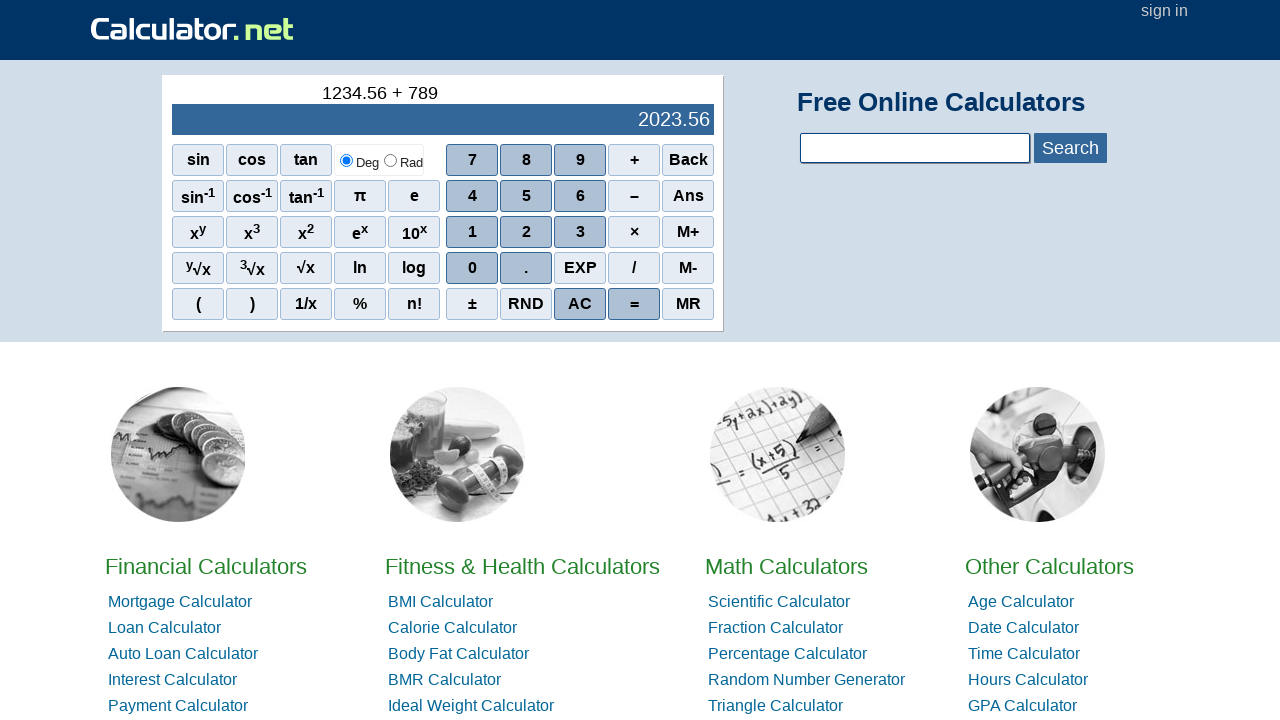

Clicked decimal point while entering second number 789.12 at (526, 268) on span[onclick="r('.')"]
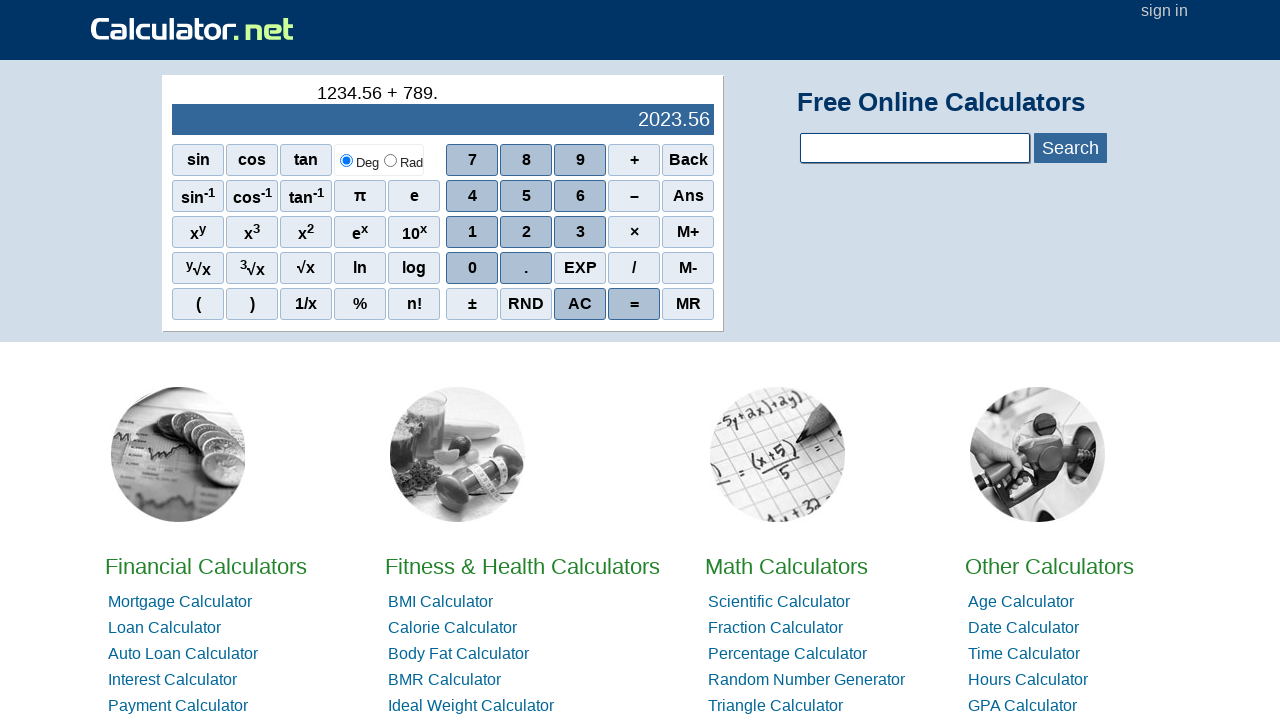

Clicked digit 1 while entering second number 789.12 at (472, 232) on span[onclick='r(1)']
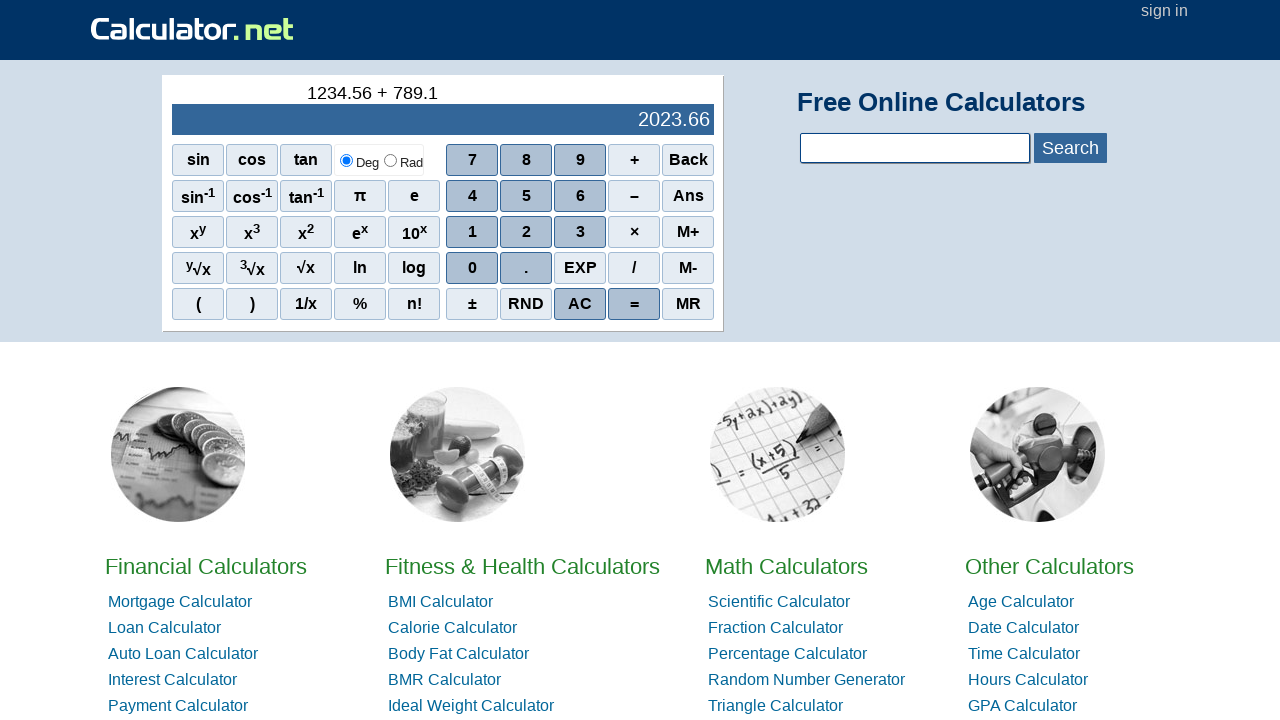

Clicked digit 2 while entering second number 789.12 at (526, 232) on span[onclick='r(2)']
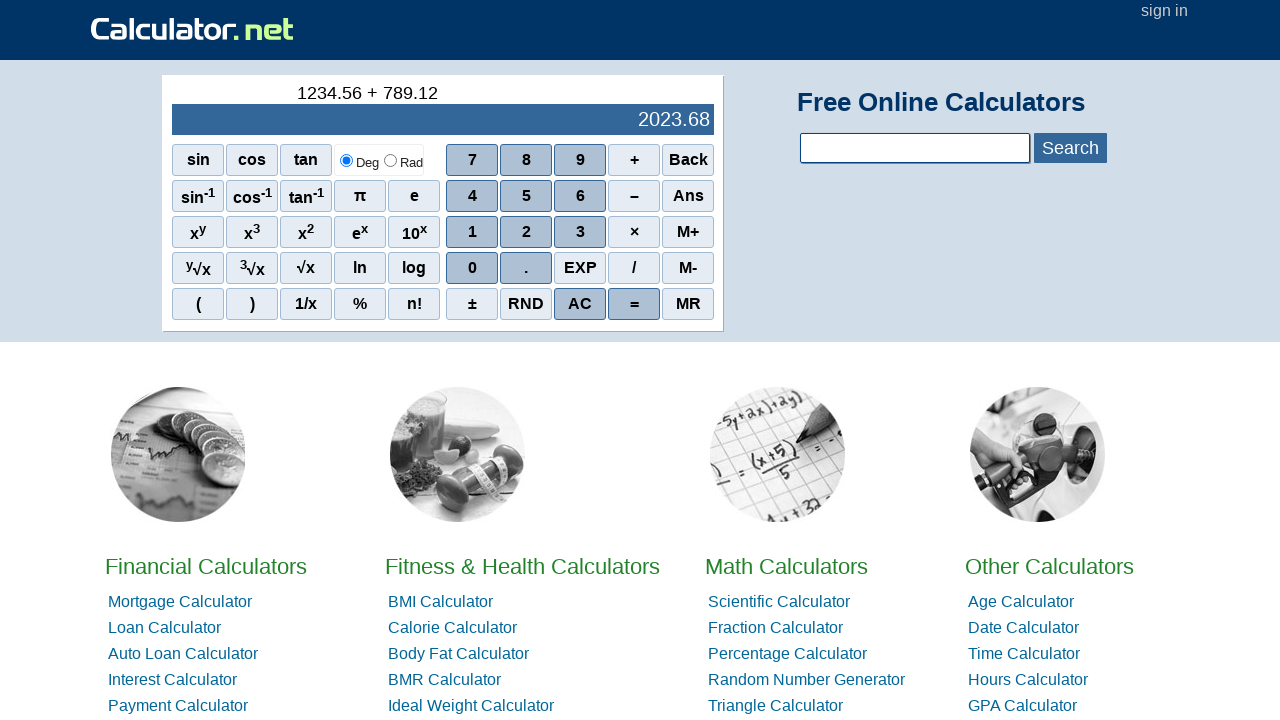

Clicked equals button to calculate 1234.56 + 789.12 at (634, 304) on span[onclick="r('=')"]
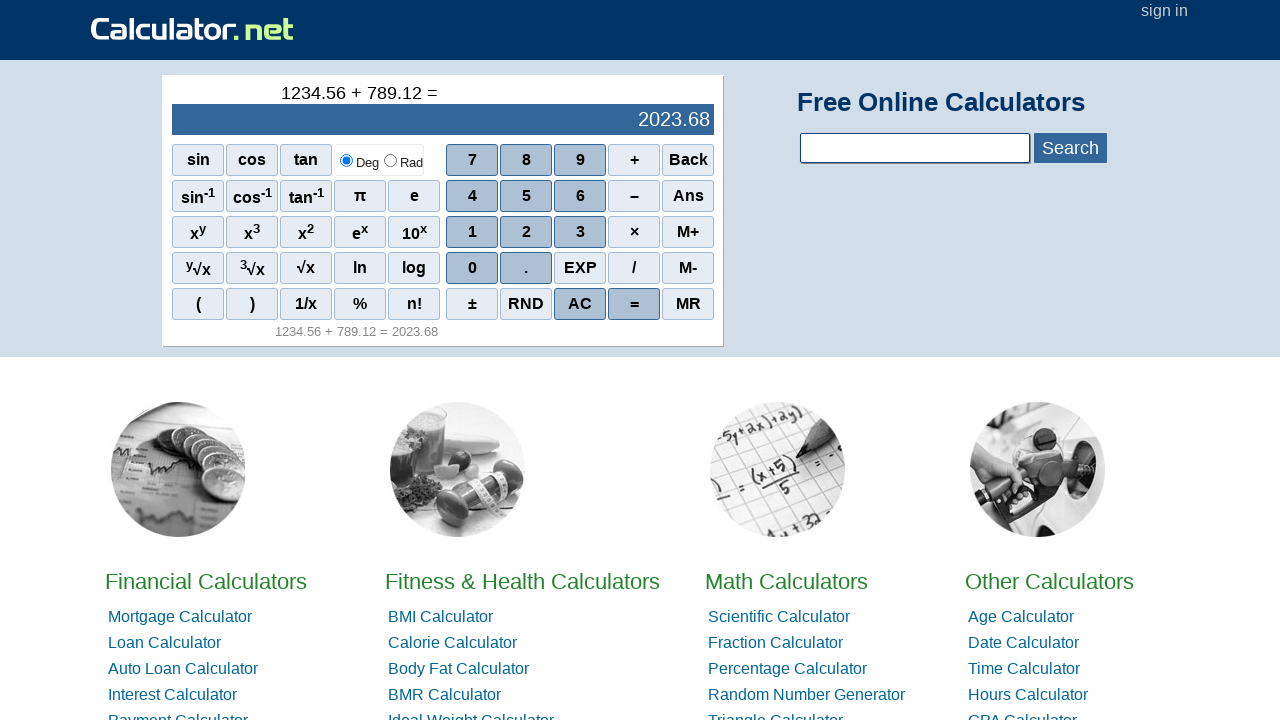

Result displayed for 1234.56 + 789.12
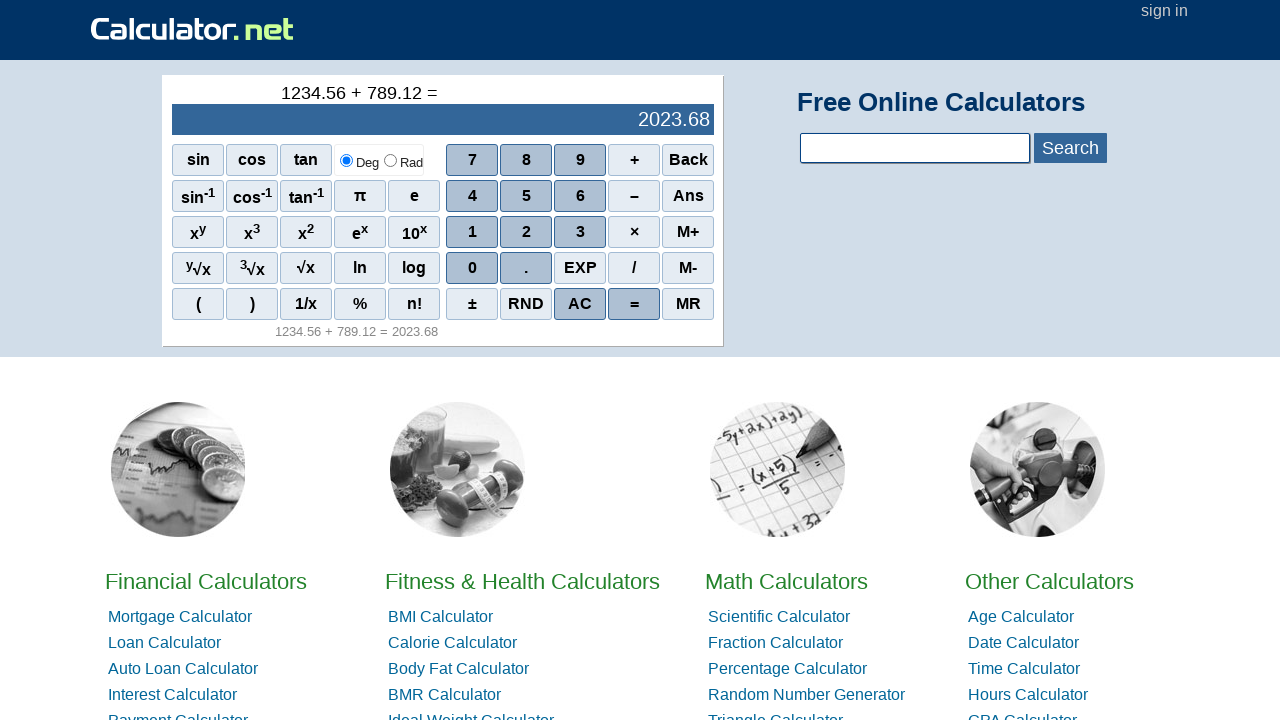

Navigated to calculator.net to test - operation
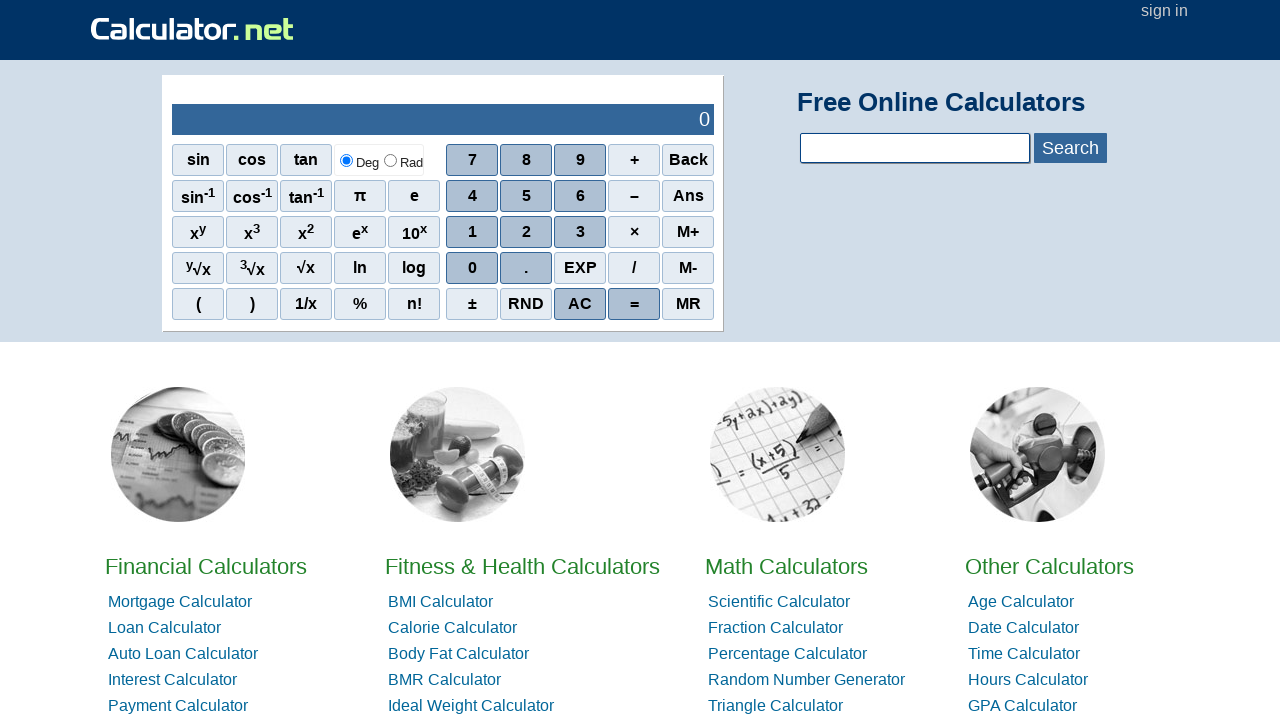

Clicked digit 5 while entering first number 5678.9 at (526, 196) on span[onclick='r(5)']
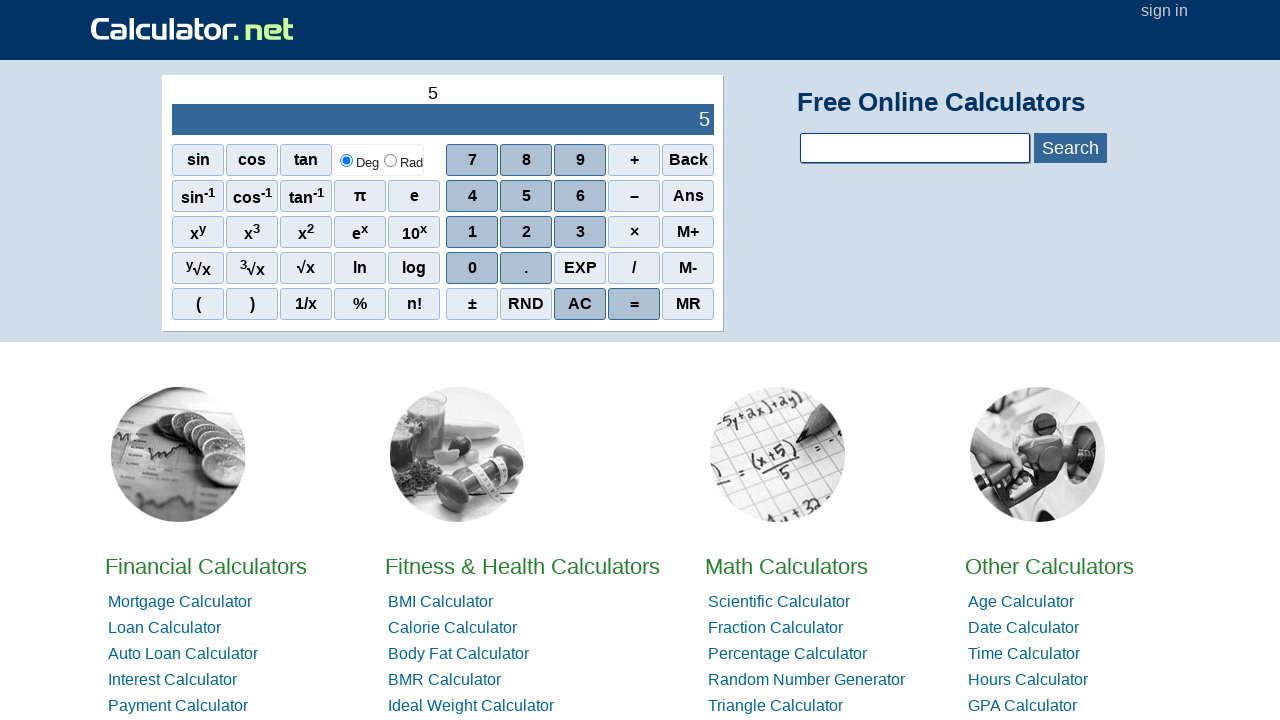

Clicked digit 6 while entering first number 5678.9 at (580, 196) on span[onclick='r(6)']
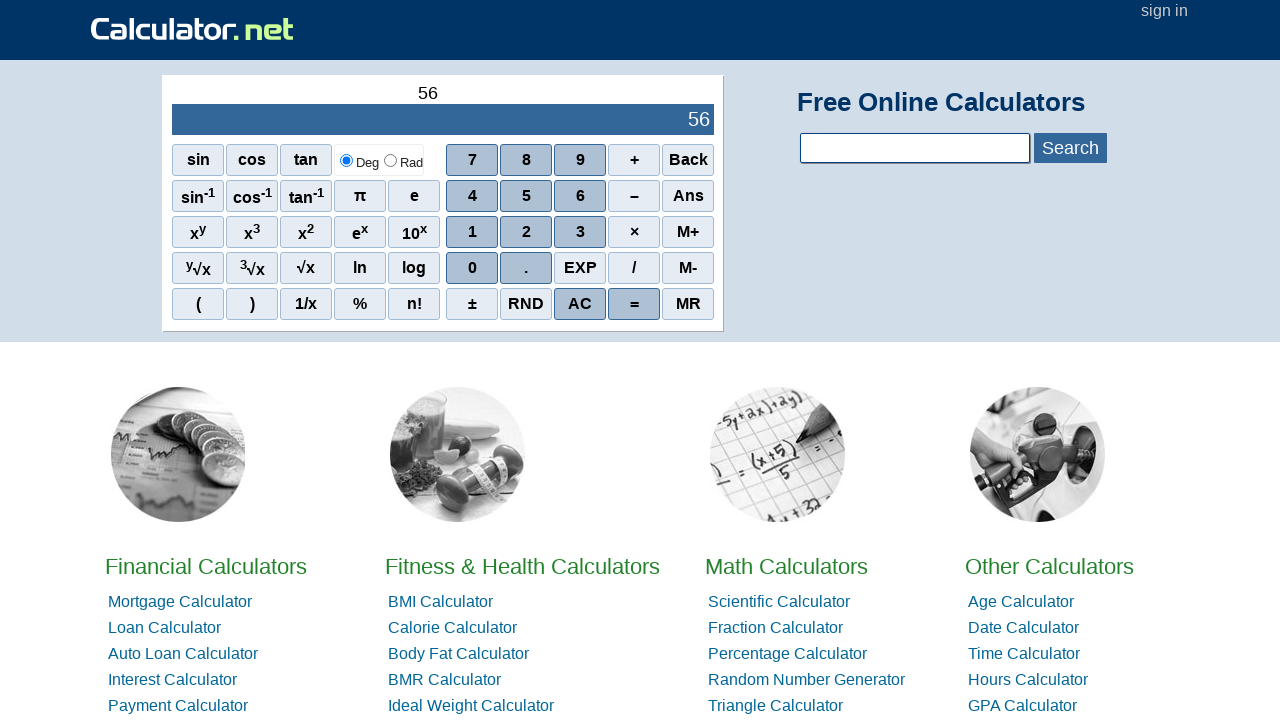

Clicked digit 7 while entering first number 5678.9 at (472, 160) on span[onclick='r(7)']
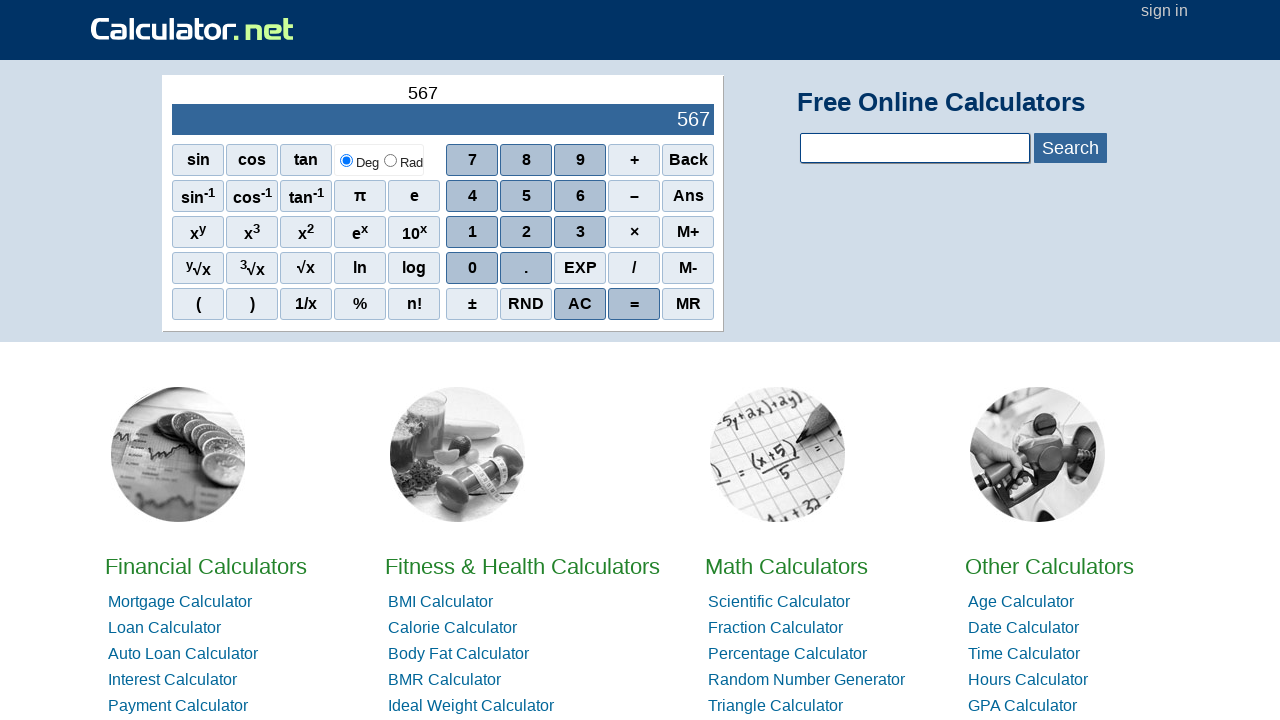

Clicked digit 8 while entering first number 5678.9 at (526, 160) on span[onclick='r(8)']
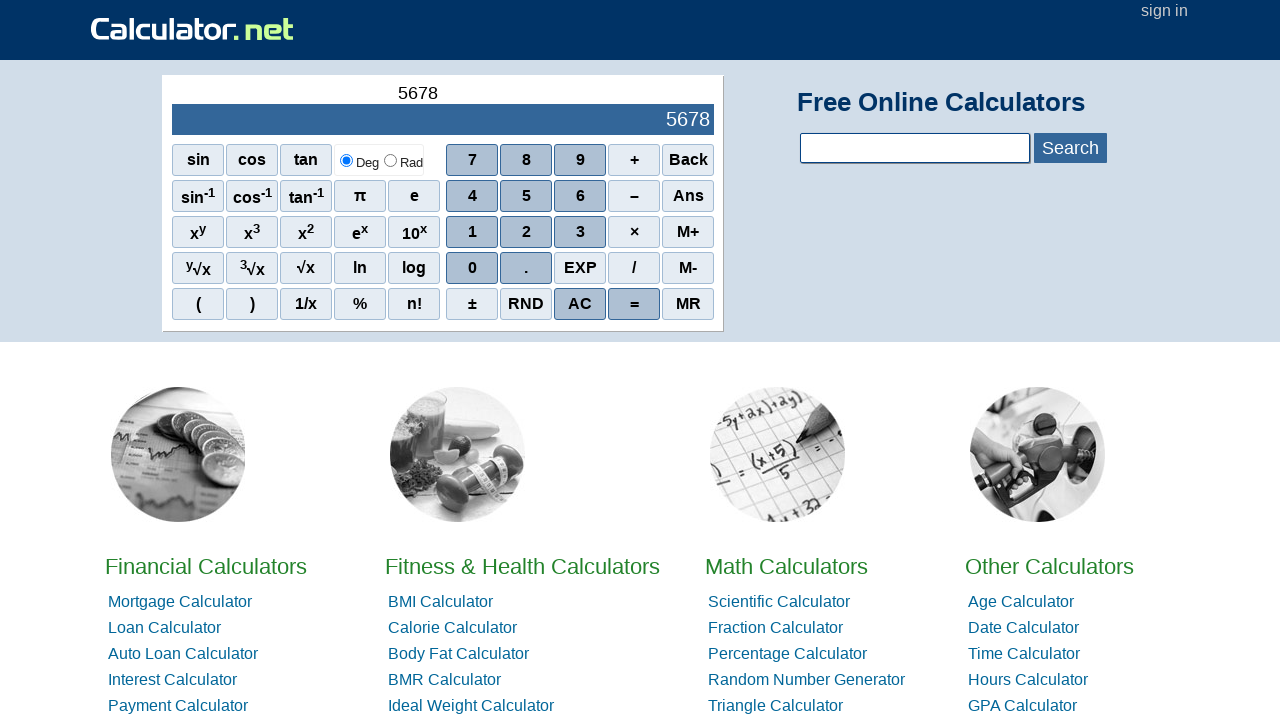

Clicked decimal point while entering first number 5678.9 at (526, 268) on span[onclick="r('.')"]
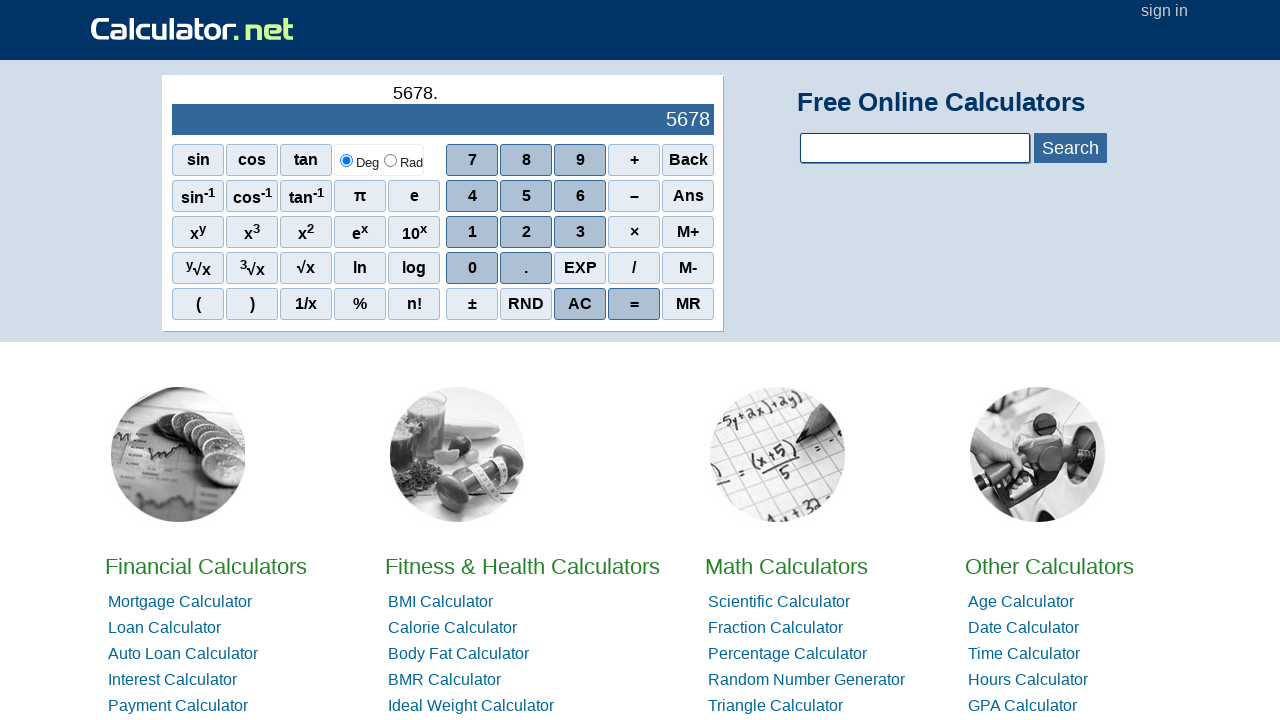

Clicked digit 9 while entering first number 5678.9 at (580, 160) on span[onclick='r(9)']
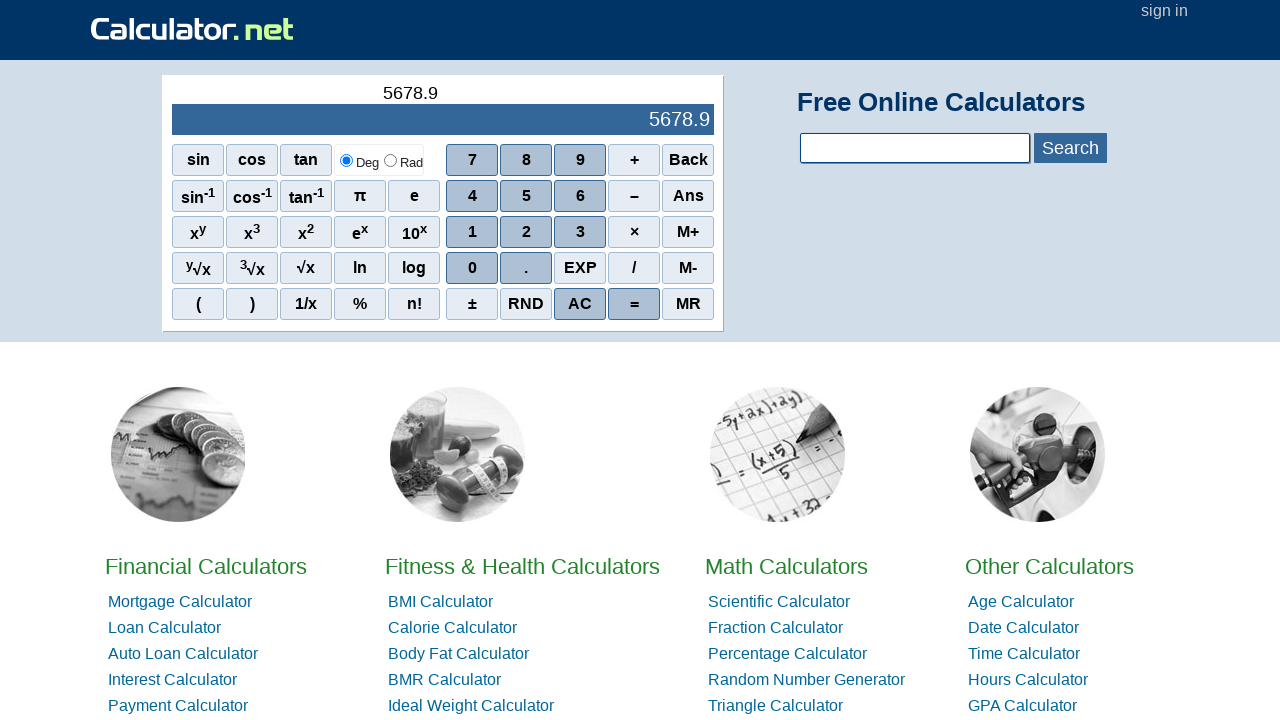

Clicked - operation button at (634, 196) on span[onclick="r('-')"]
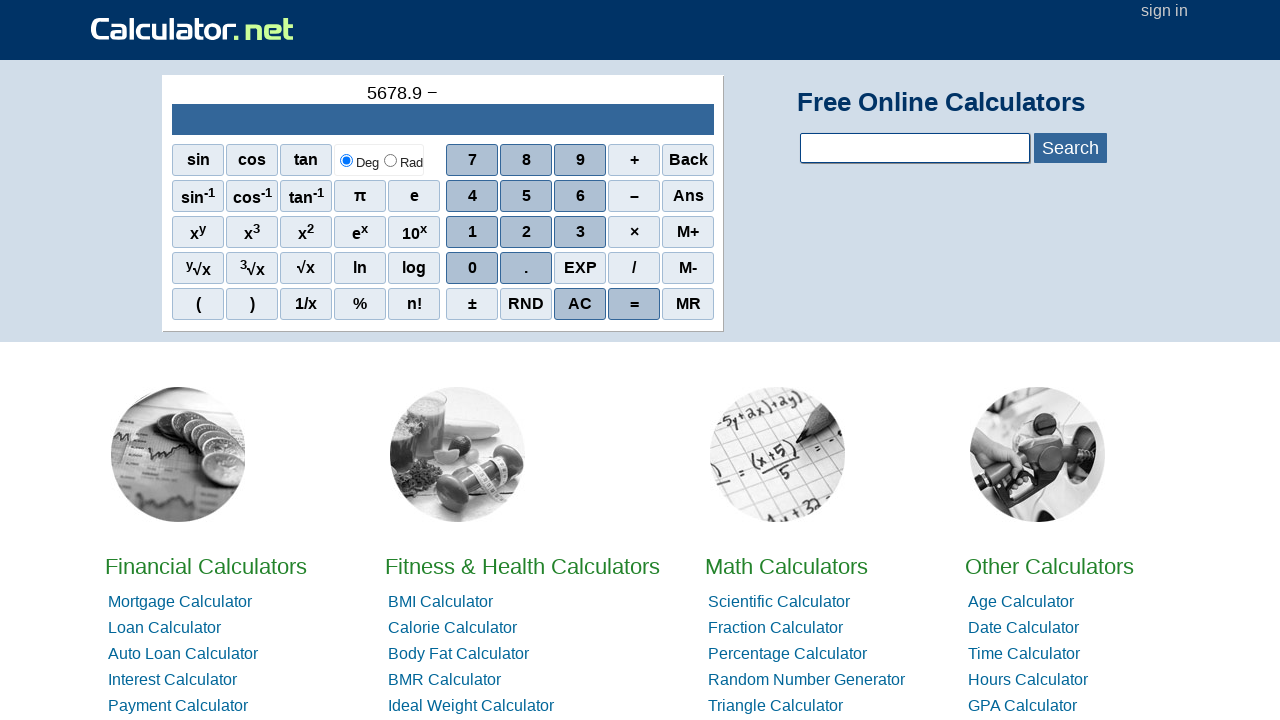

Clicked digit 1 while entering second number 1234.56 at (472, 232) on span[onclick='r(1)']
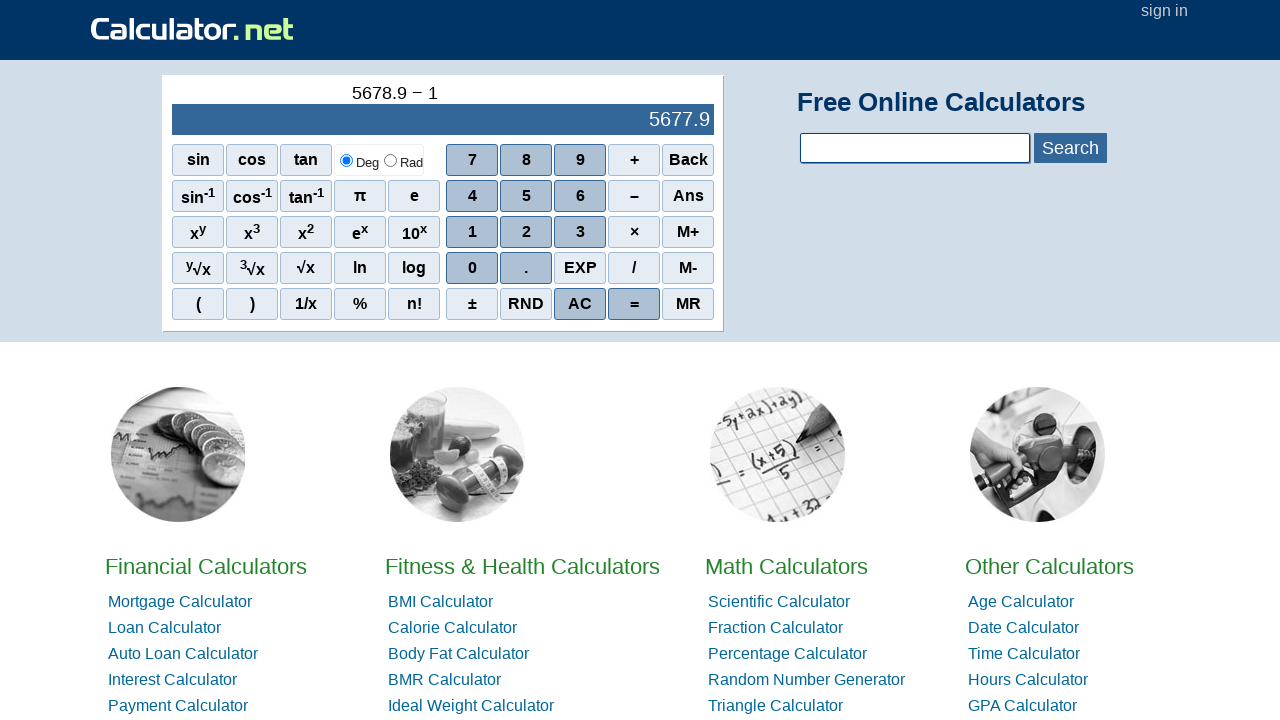

Clicked digit 2 while entering second number 1234.56 at (526, 232) on span[onclick='r(2)']
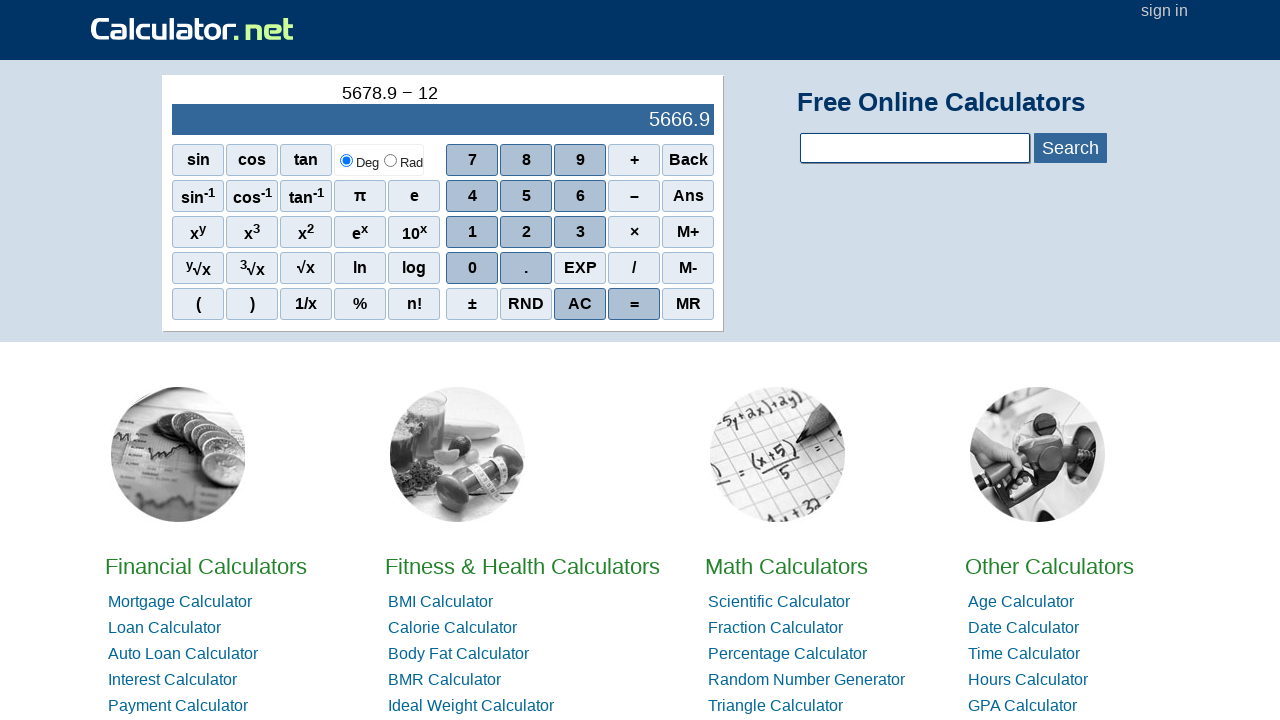

Clicked digit 3 while entering second number 1234.56 at (580, 232) on span[onclick='r(3)']
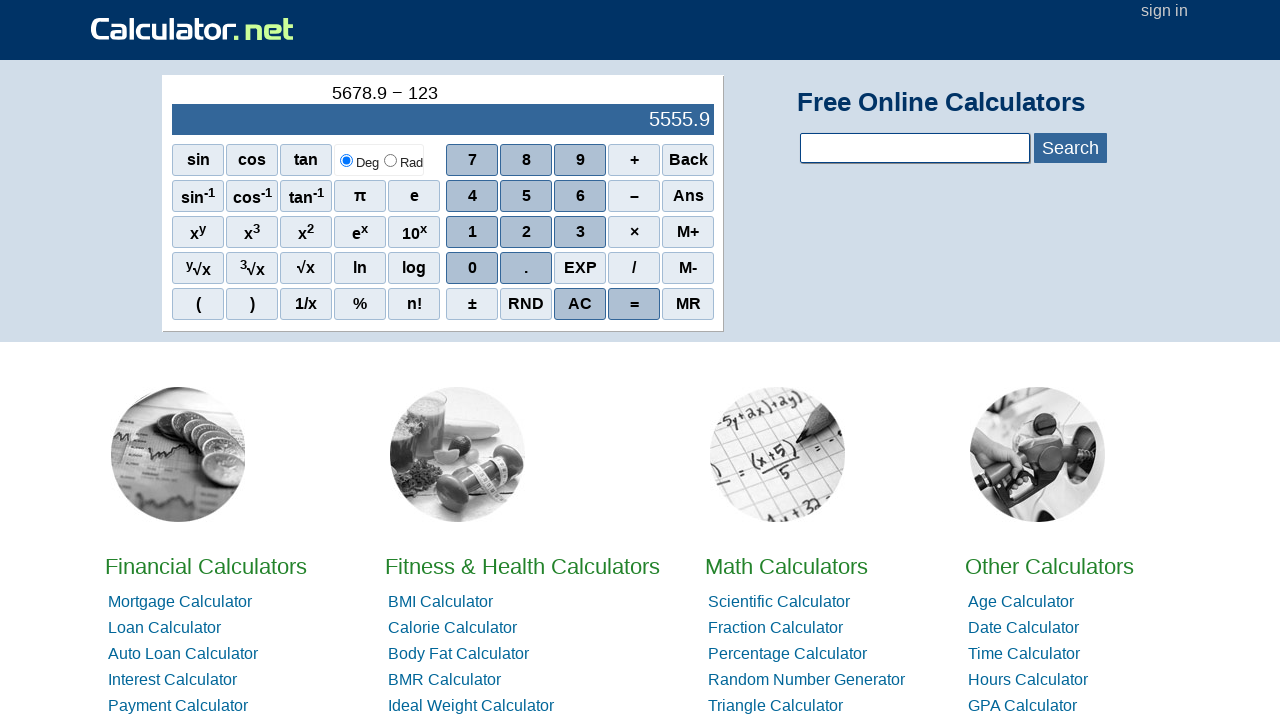

Clicked digit 4 while entering second number 1234.56 at (472, 196) on span[onclick='r(4)']
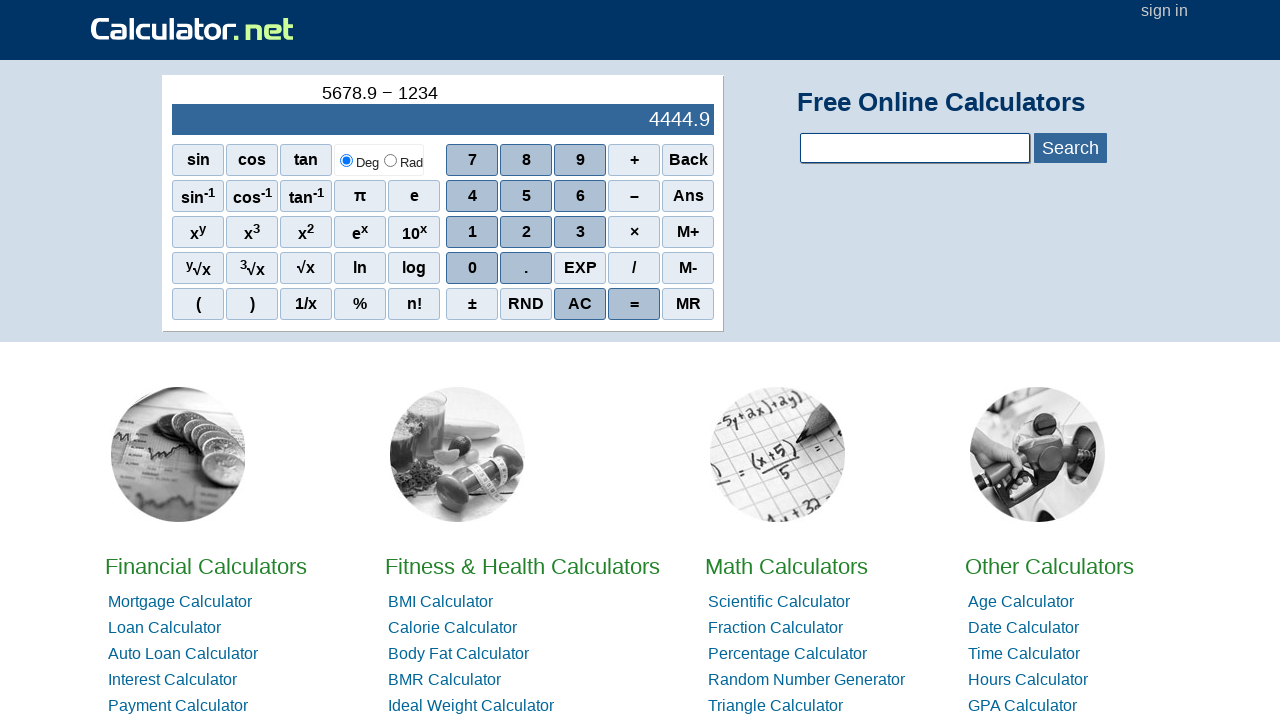

Clicked decimal point while entering second number 1234.56 at (526, 268) on span[onclick="r('.')"]
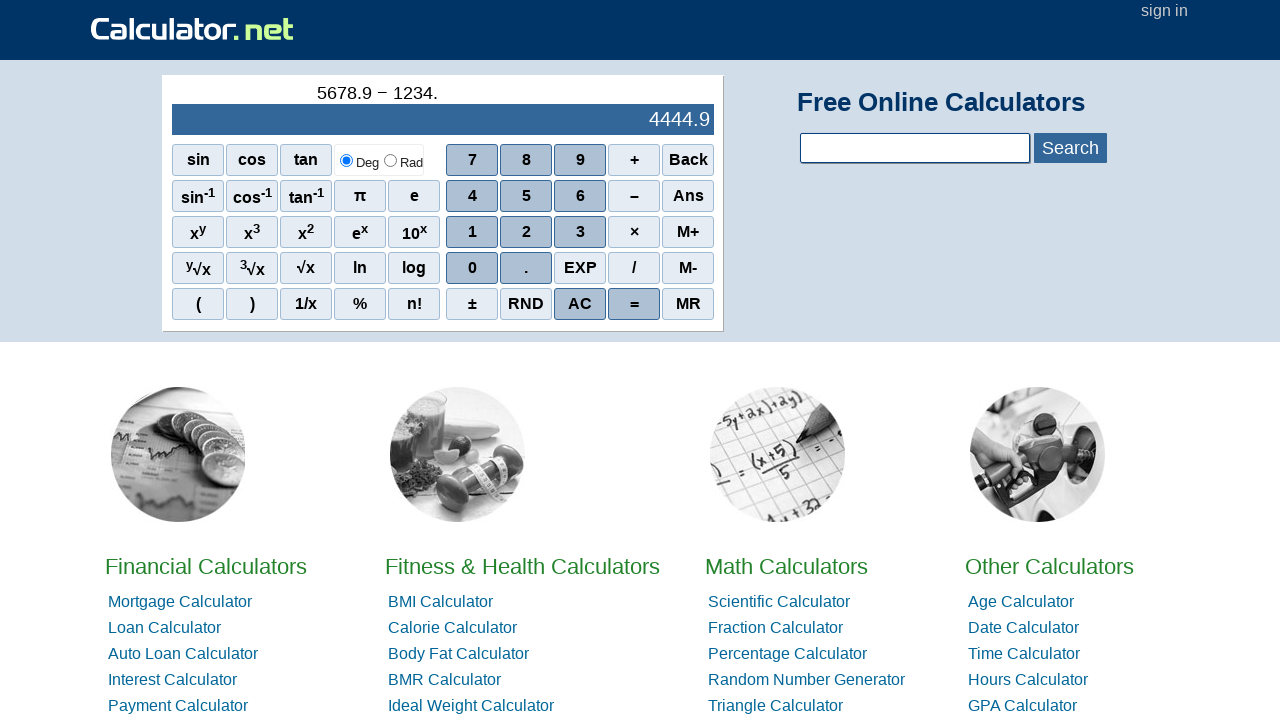

Clicked digit 5 while entering second number 1234.56 at (526, 196) on span[onclick='r(5)']
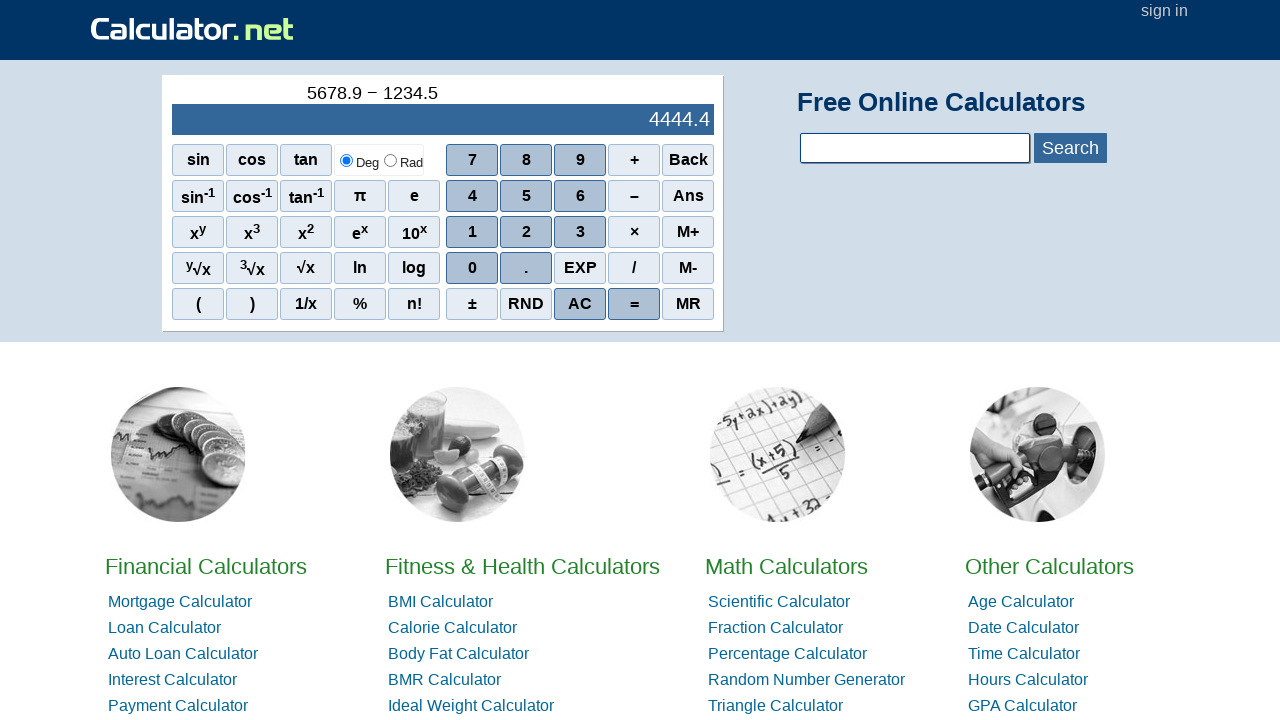

Clicked digit 6 while entering second number 1234.56 at (580, 196) on span[onclick='r(6)']
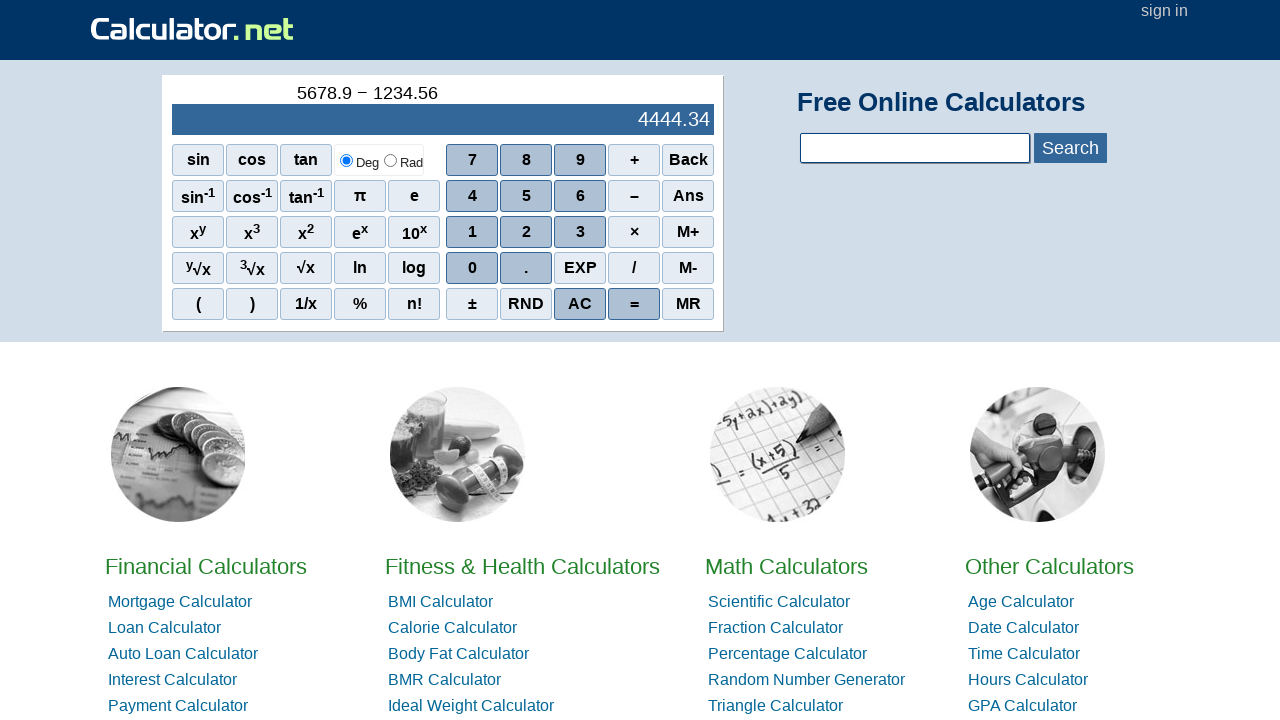

Clicked equals button to calculate 5678.9 - 1234.56 at (634, 304) on span[onclick="r('=')"]
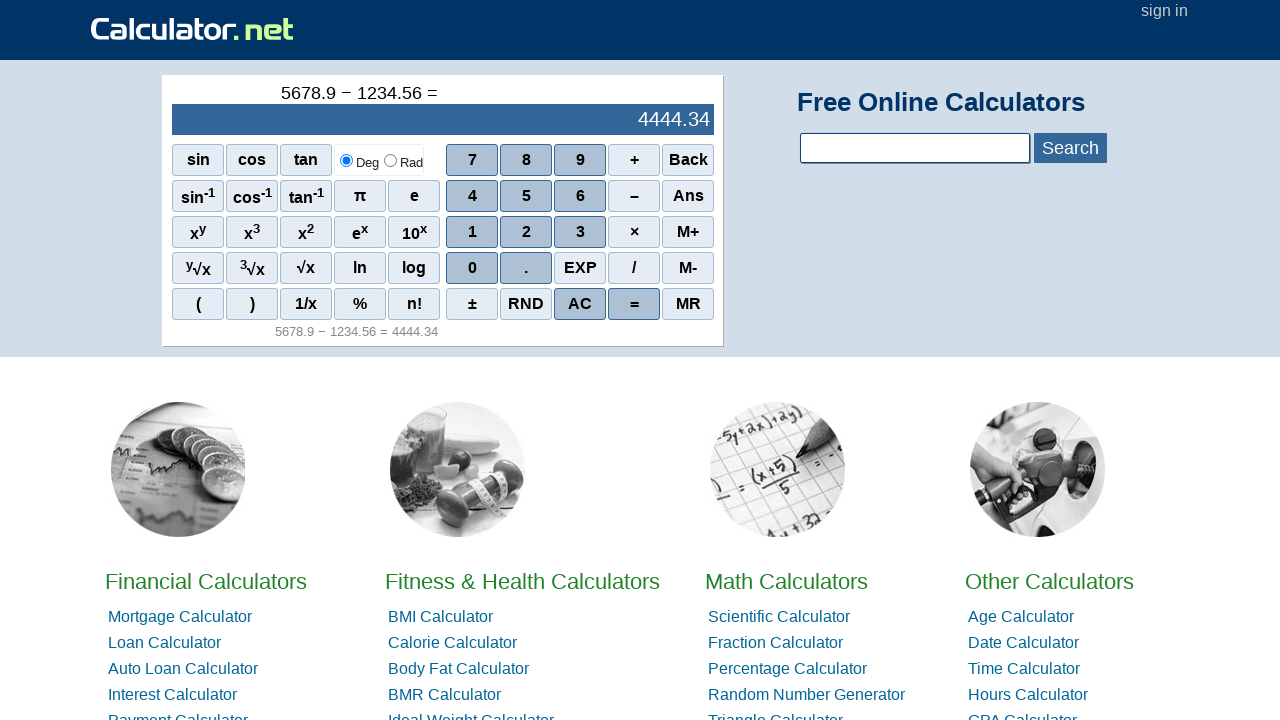

Result displayed for 5678.9 - 1234.56
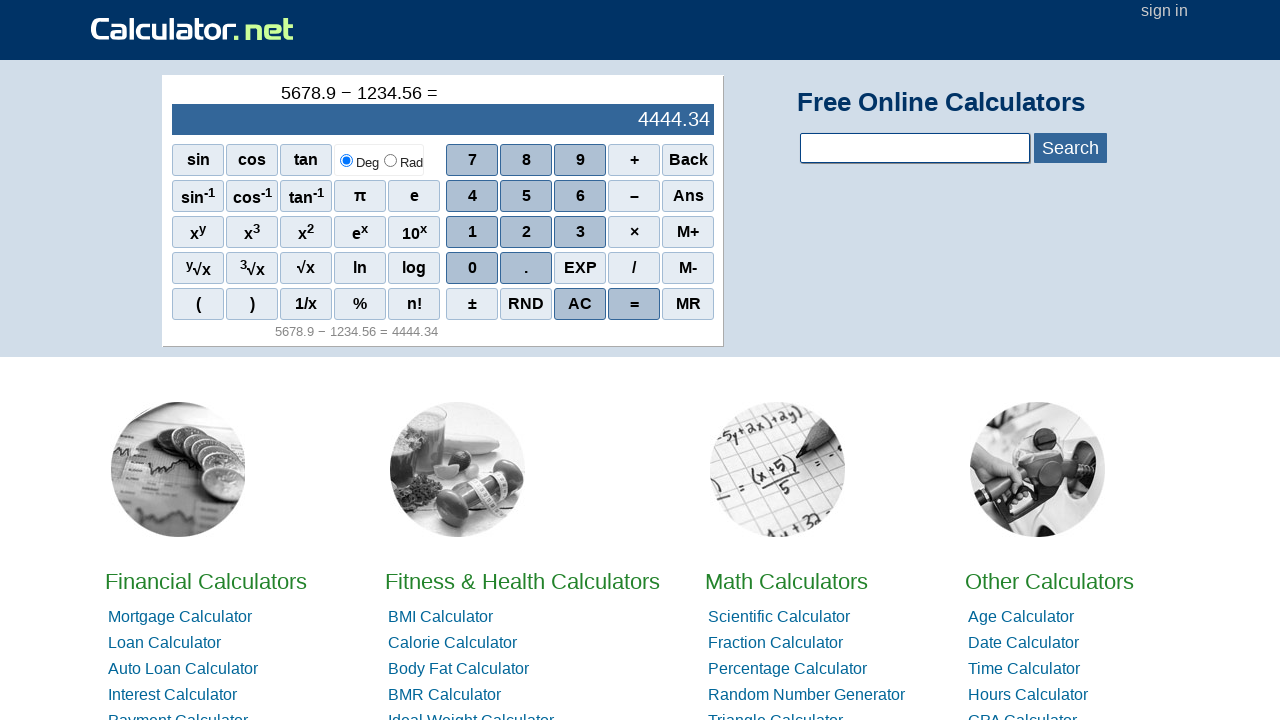

Navigated to calculator.net to test * operation
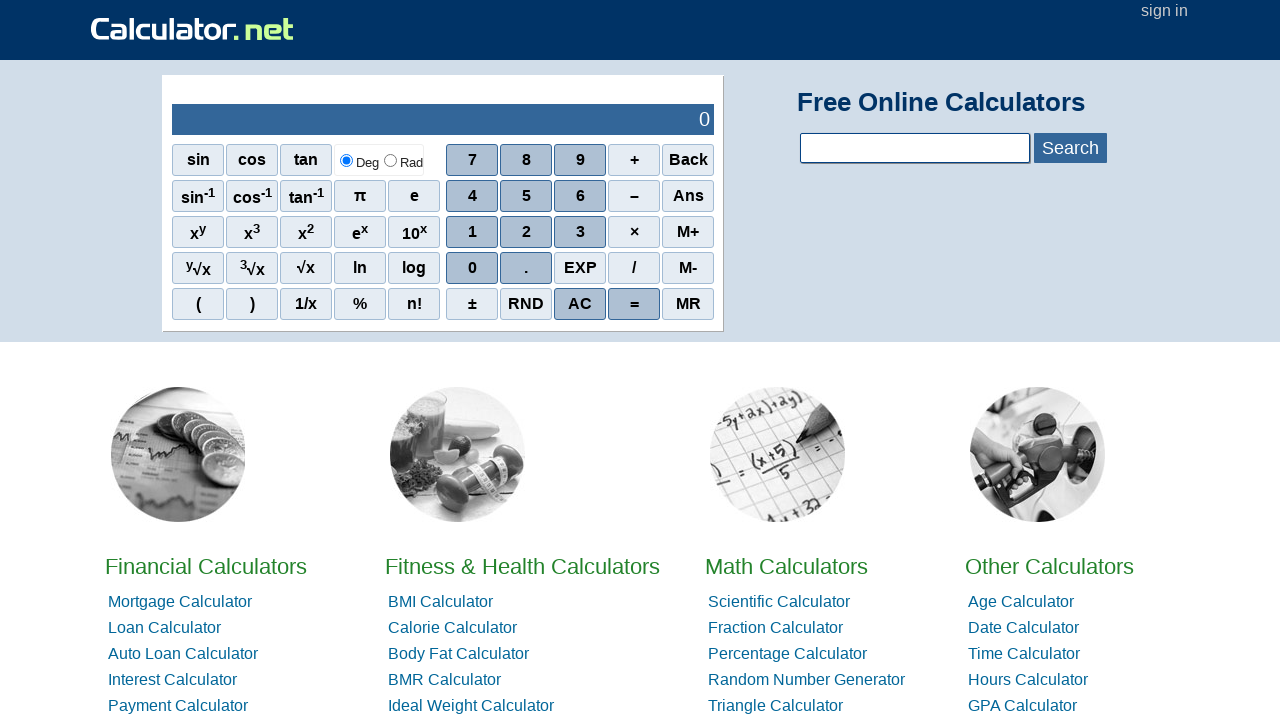

Clicked digit 1 while entering first number 12.34 at (472, 232) on span[onclick='r(1)']
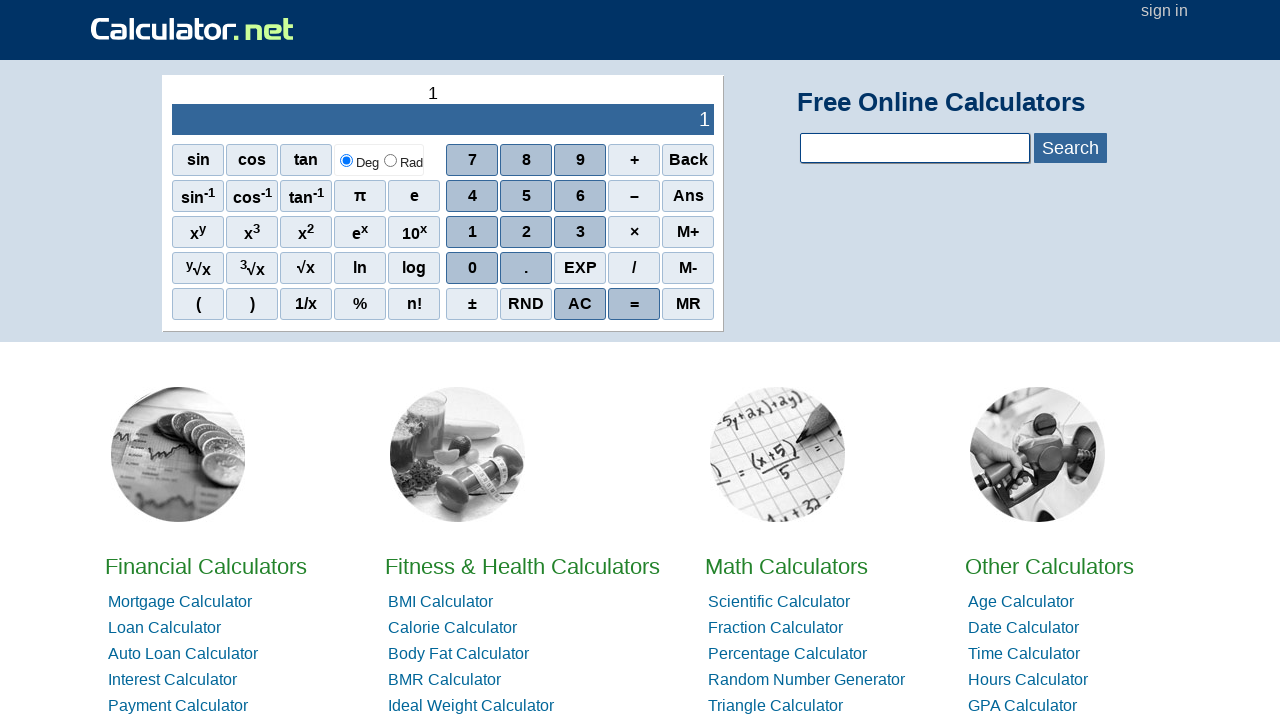

Clicked digit 2 while entering first number 12.34 at (526, 232) on span[onclick='r(2)']
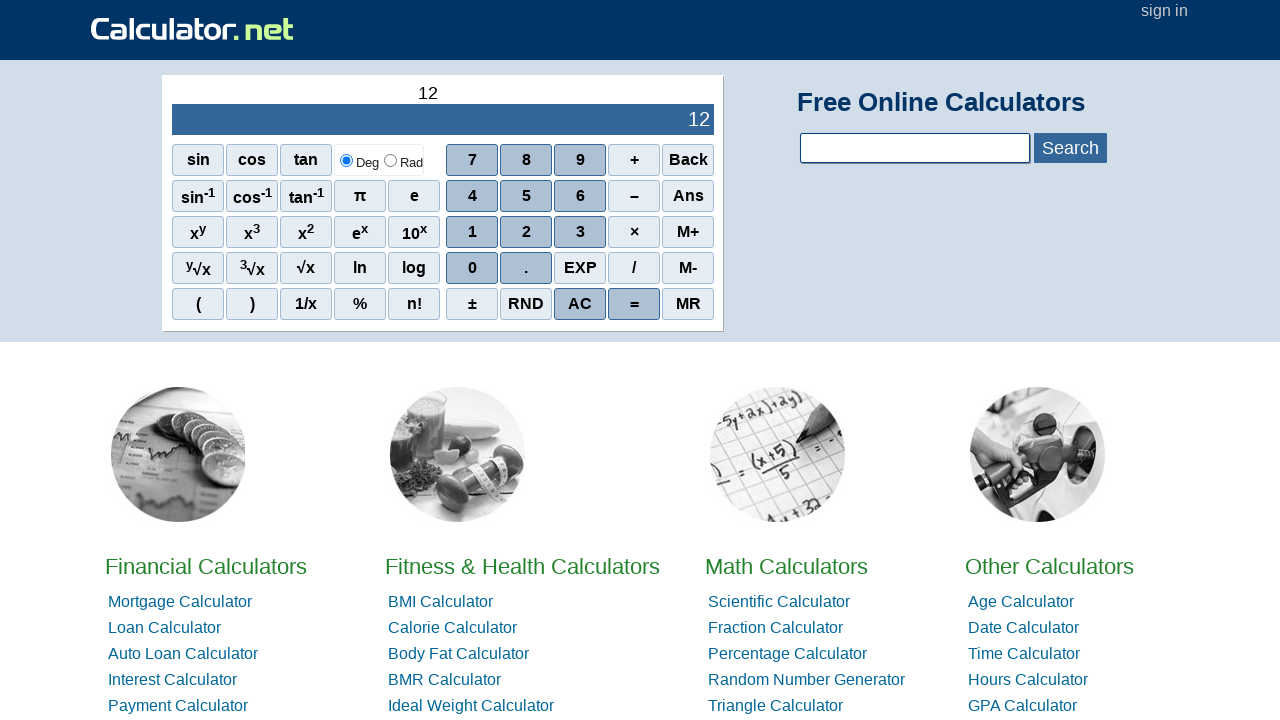

Clicked decimal point while entering first number 12.34 at (526, 268) on span[onclick="r('.')"]
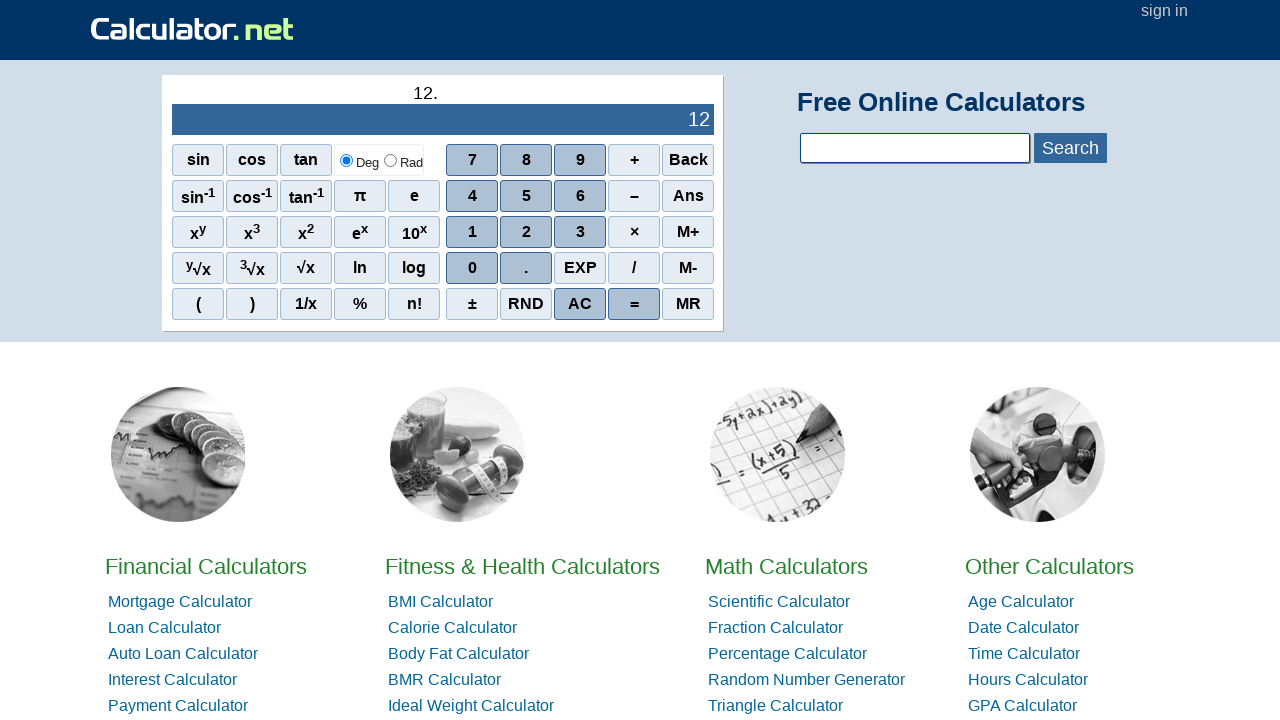

Clicked digit 3 while entering first number 12.34 at (580, 232) on span[onclick='r(3)']
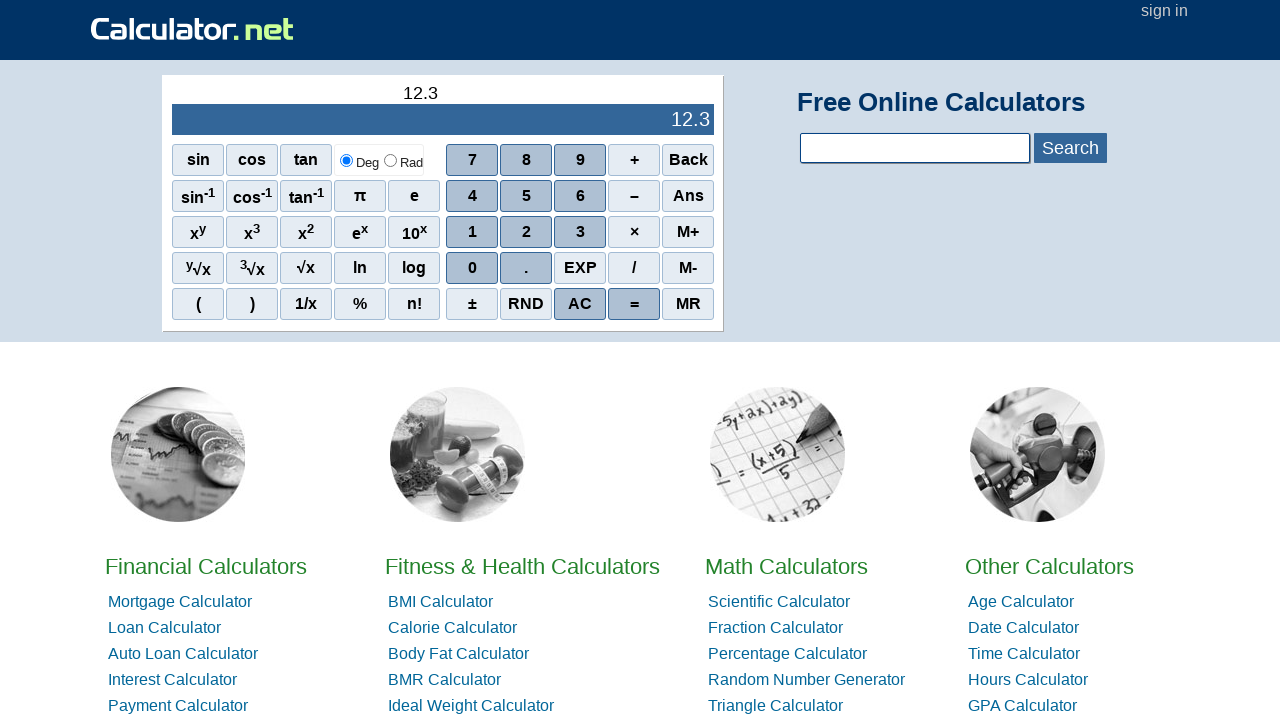

Clicked digit 4 while entering first number 12.34 at (472, 196) on span[onclick='r(4)']
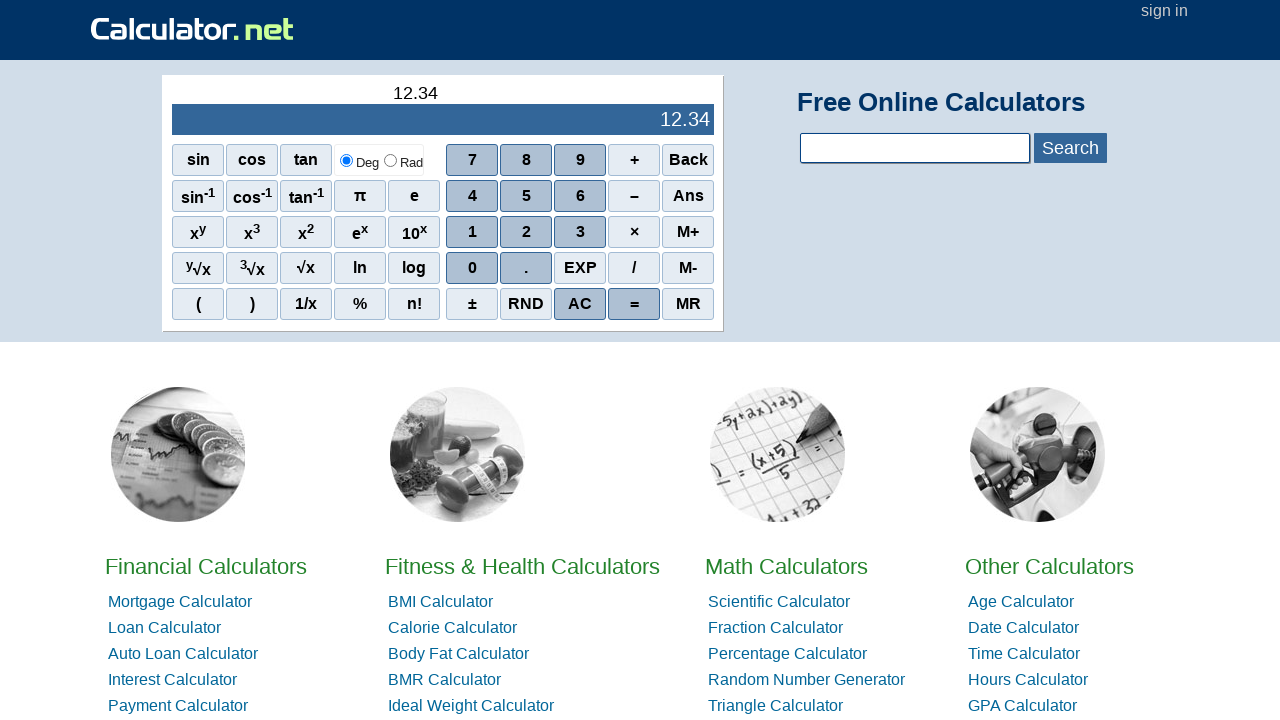

Clicked * operation button at (634, 232) on span[onclick="r('*')"]
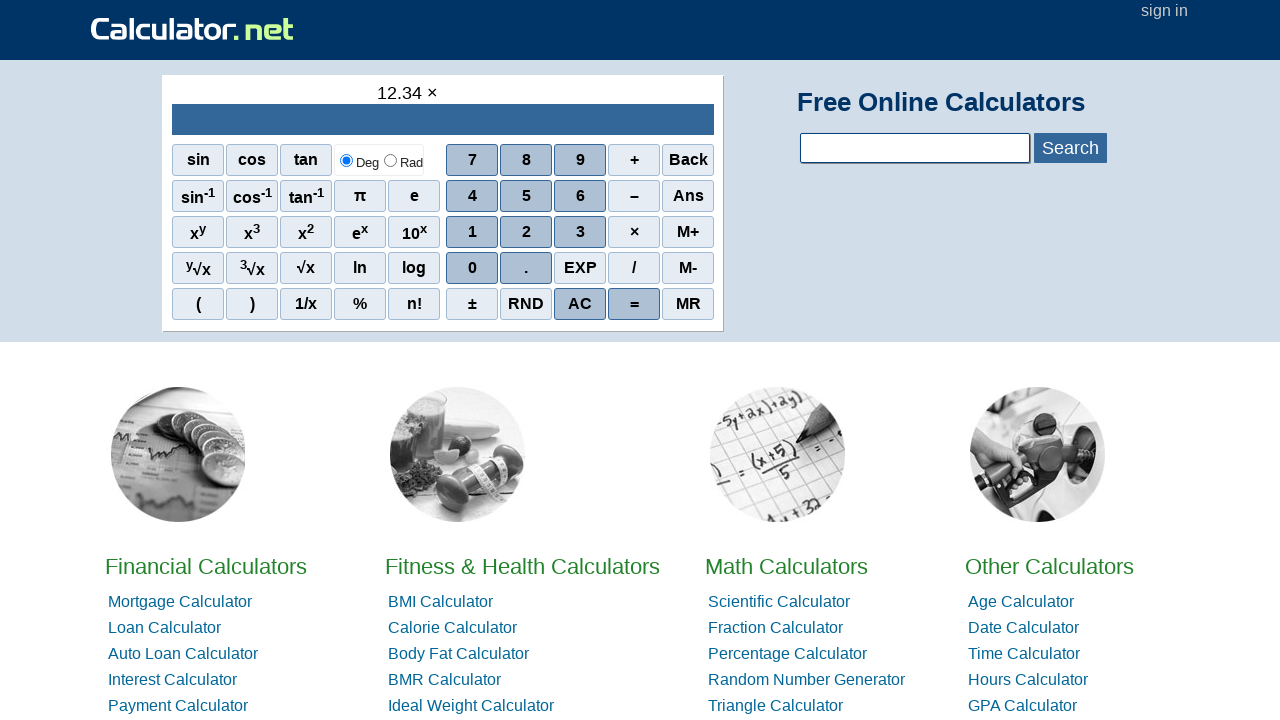

Clicked digit 5 while entering second number 56.78 at (526, 196) on span[onclick='r(5)']
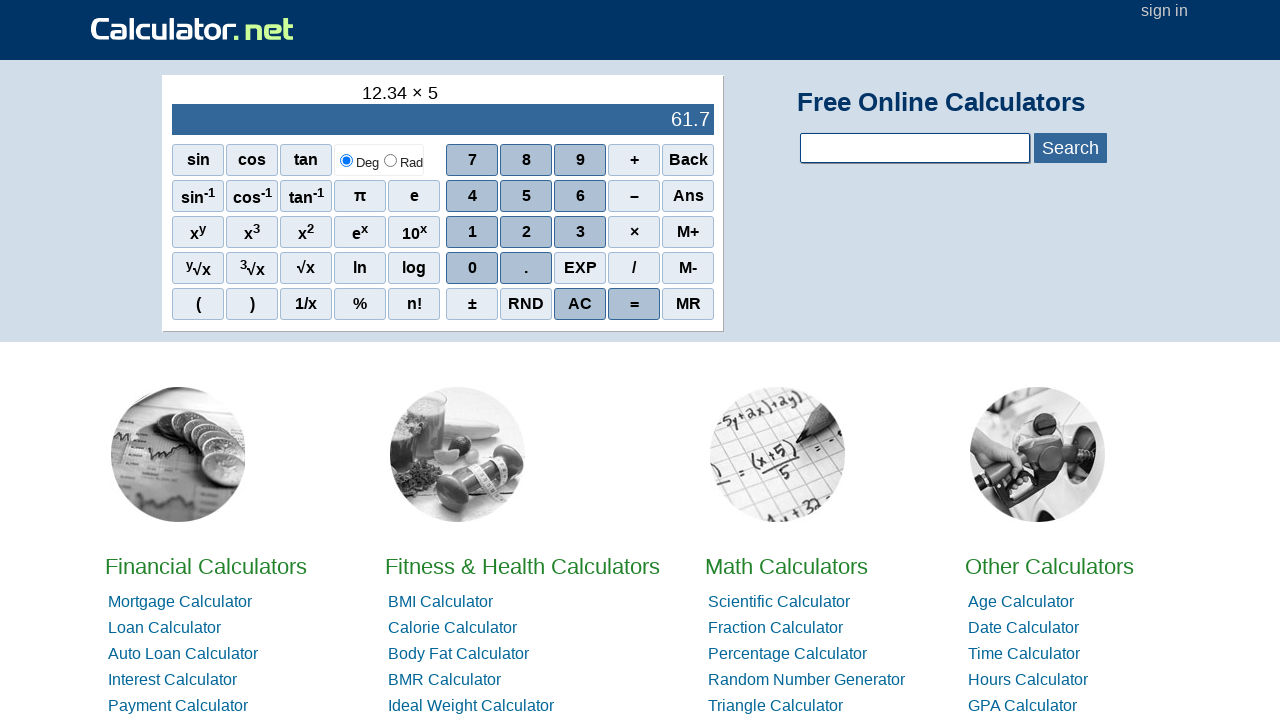

Clicked digit 6 while entering second number 56.78 at (580, 196) on span[onclick='r(6)']
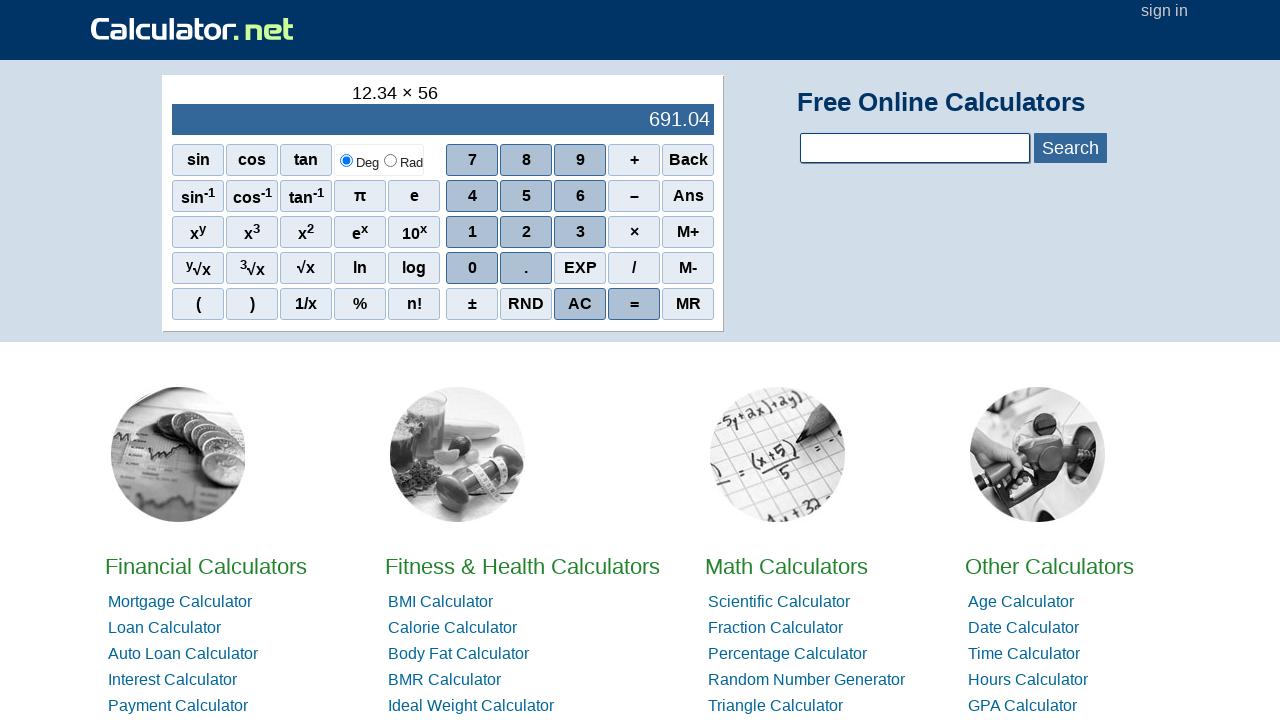

Clicked decimal point while entering second number 56.78 at (526, 268) on span[onclick="r('.')"]
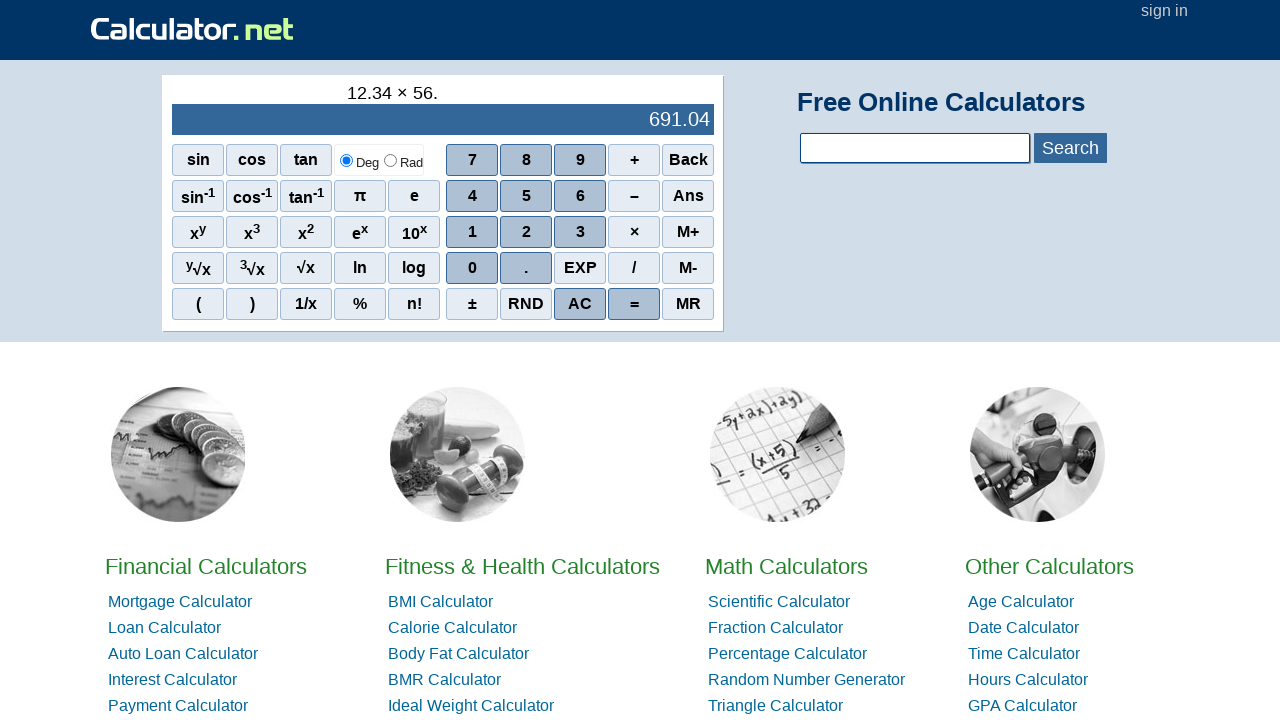

Clicked digit 7 while entering second number 56.78 at (472, 160) on span[onclick='r(7)']
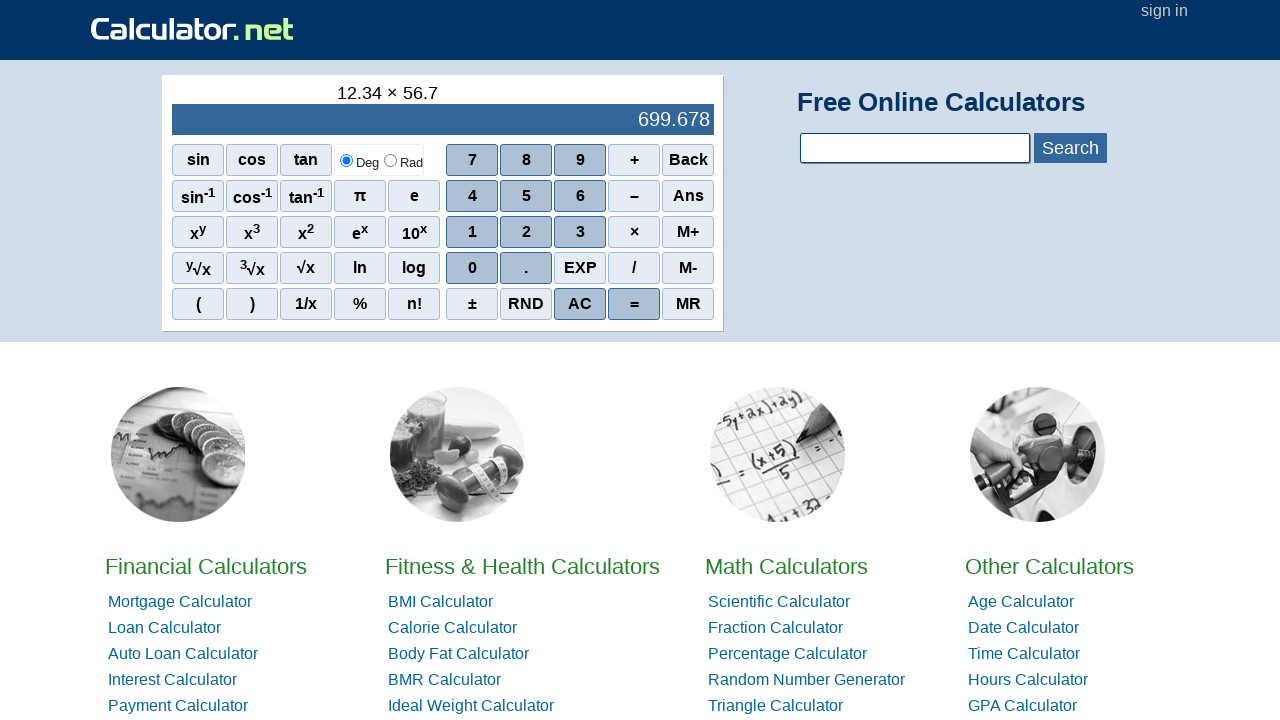

Clicked digit 8 while entering second number 56.78 at (526, 160) on span[onclick='r(8)']
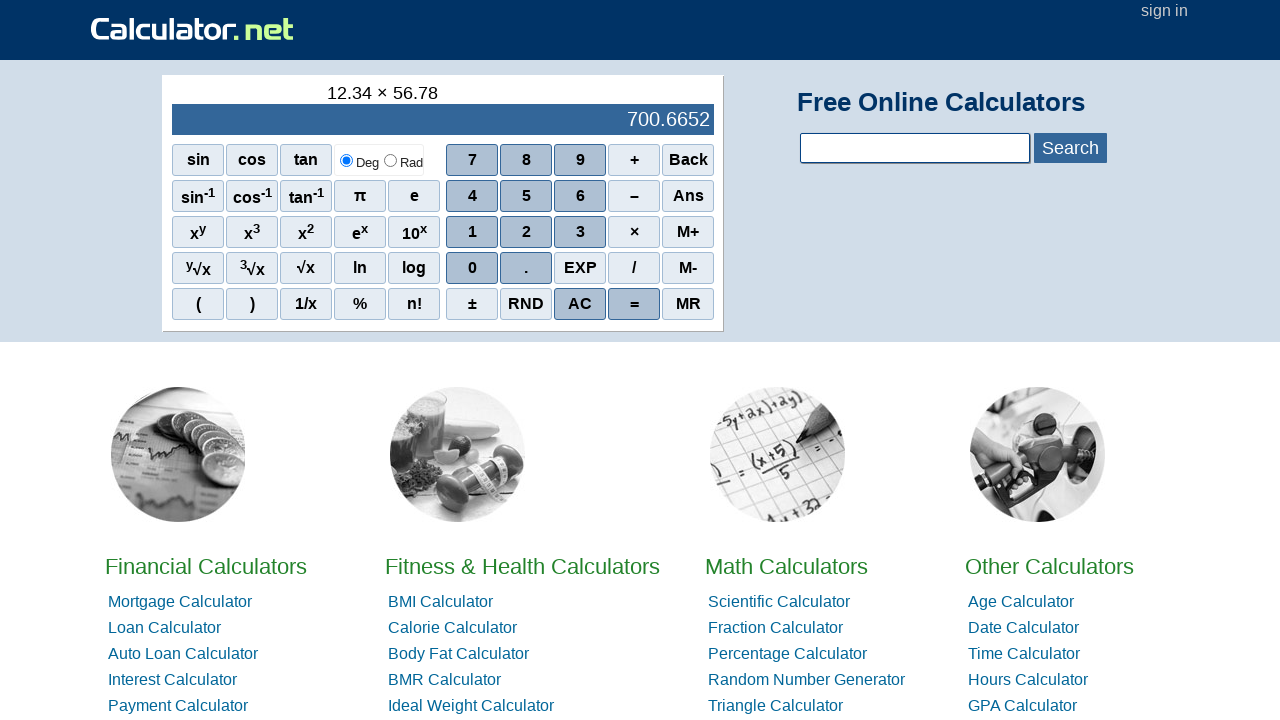

Clicked equals button to calculate 12.34 * 56.78 at (634, 304) on span[onclick="r('=')"]
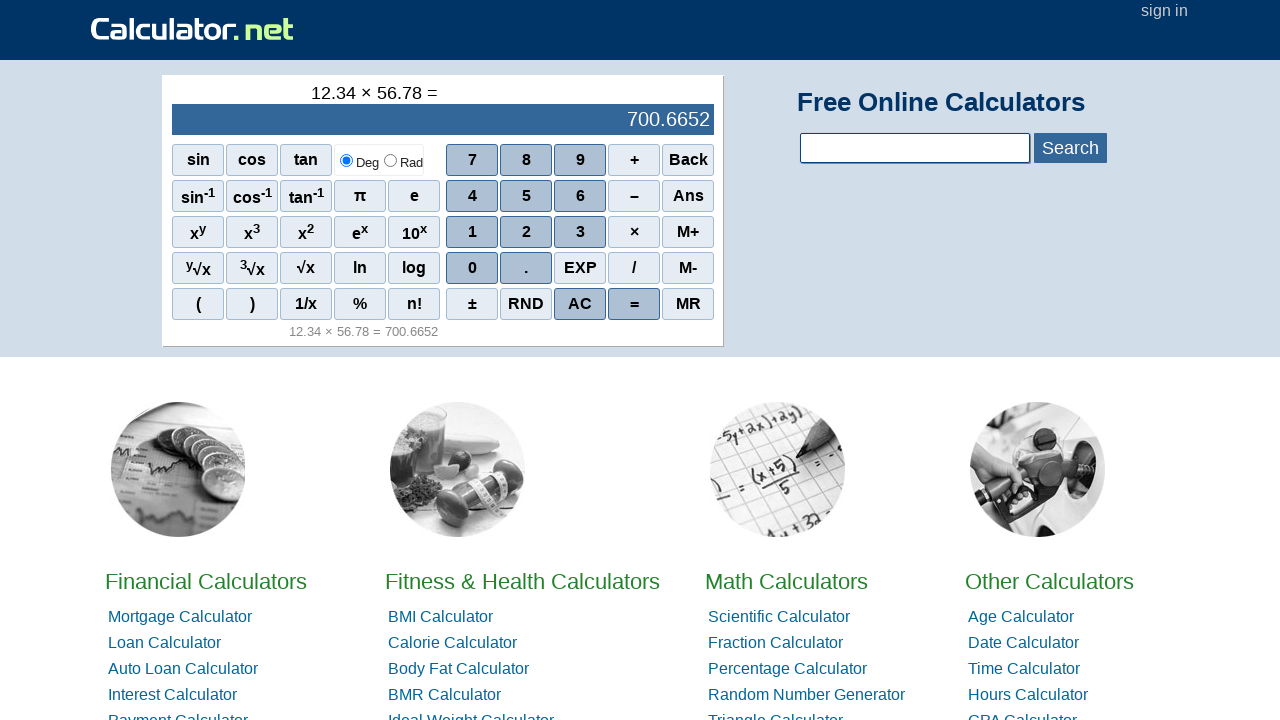

Result displayed for 12.34 * 56.78
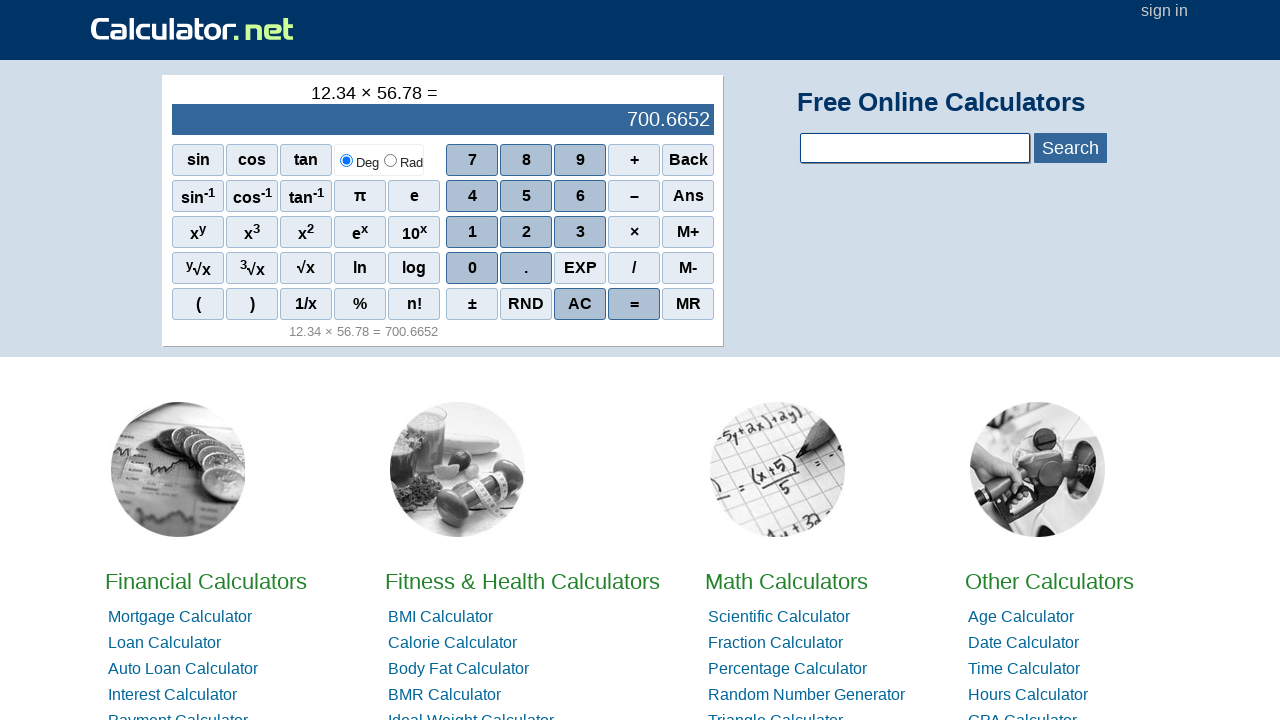

Navigated to calculator.net to test / operation
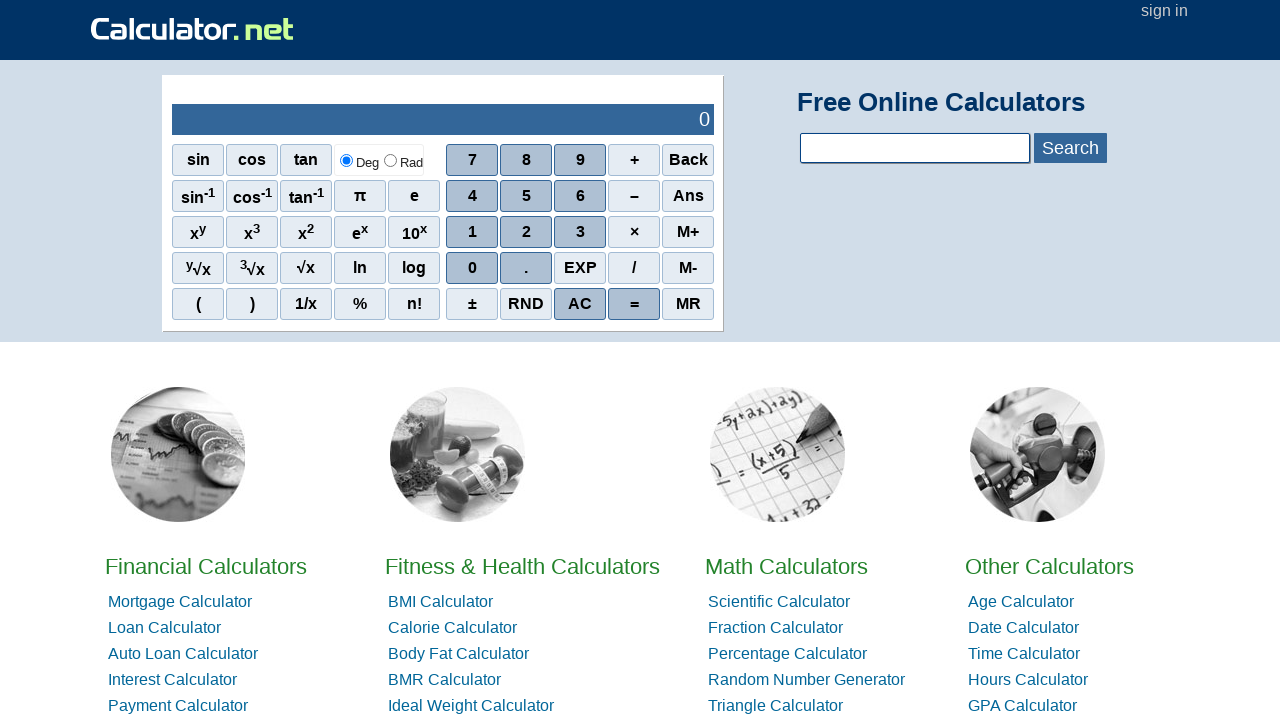

Clicked digit 9 while entering first number 9876.54 at (580, 160) on span[onclick='r(9)']
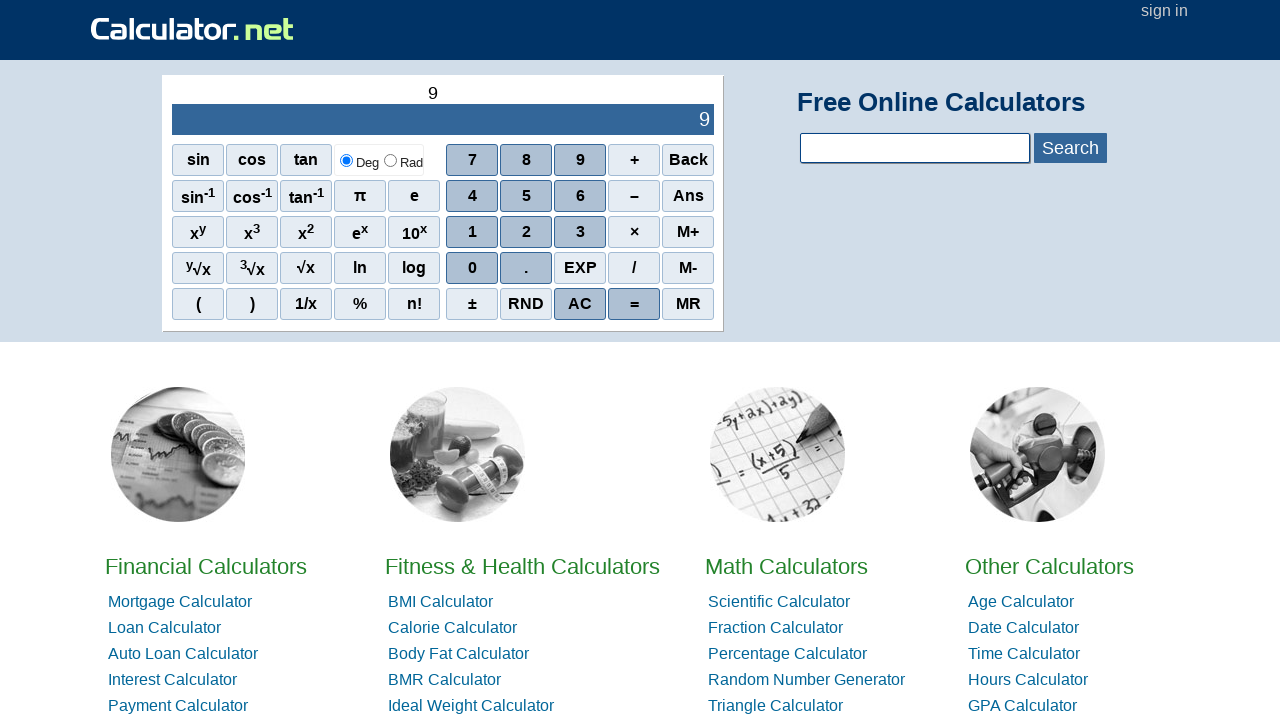

Clicked digit 8 while entering first number 9876.54 at (526, 160) on span[onclick='r(8)']
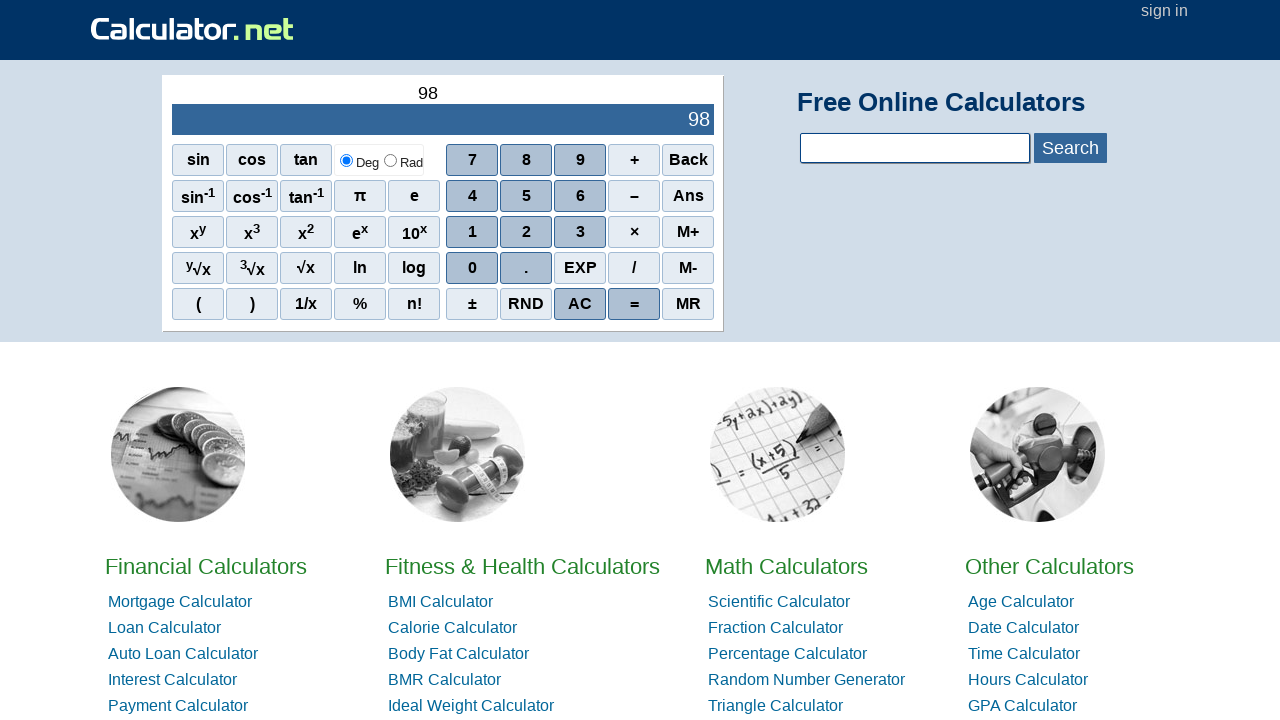

Clicked digit 7 while entering first number 9876.54 at (472, 160) on span[onclick='r(7)']
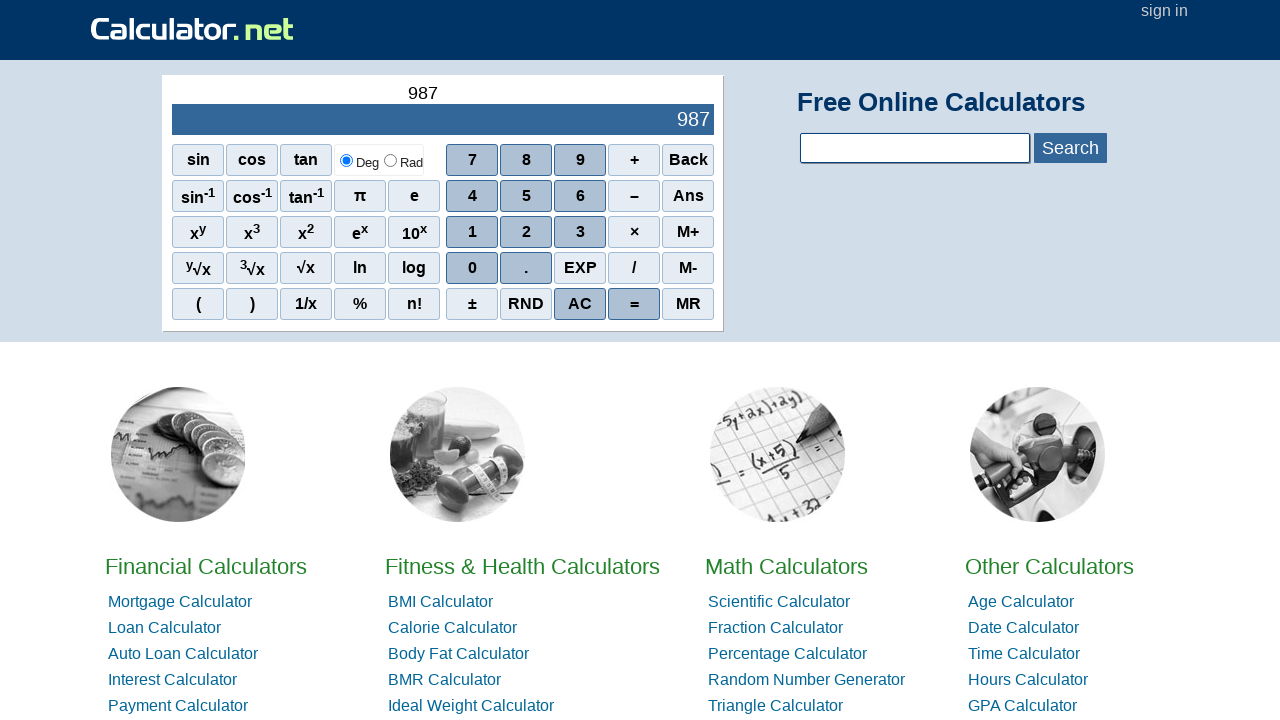

Clicked digit 6 while entering first number 9876.54 at (580, 196) on span[onclick='r(6)']
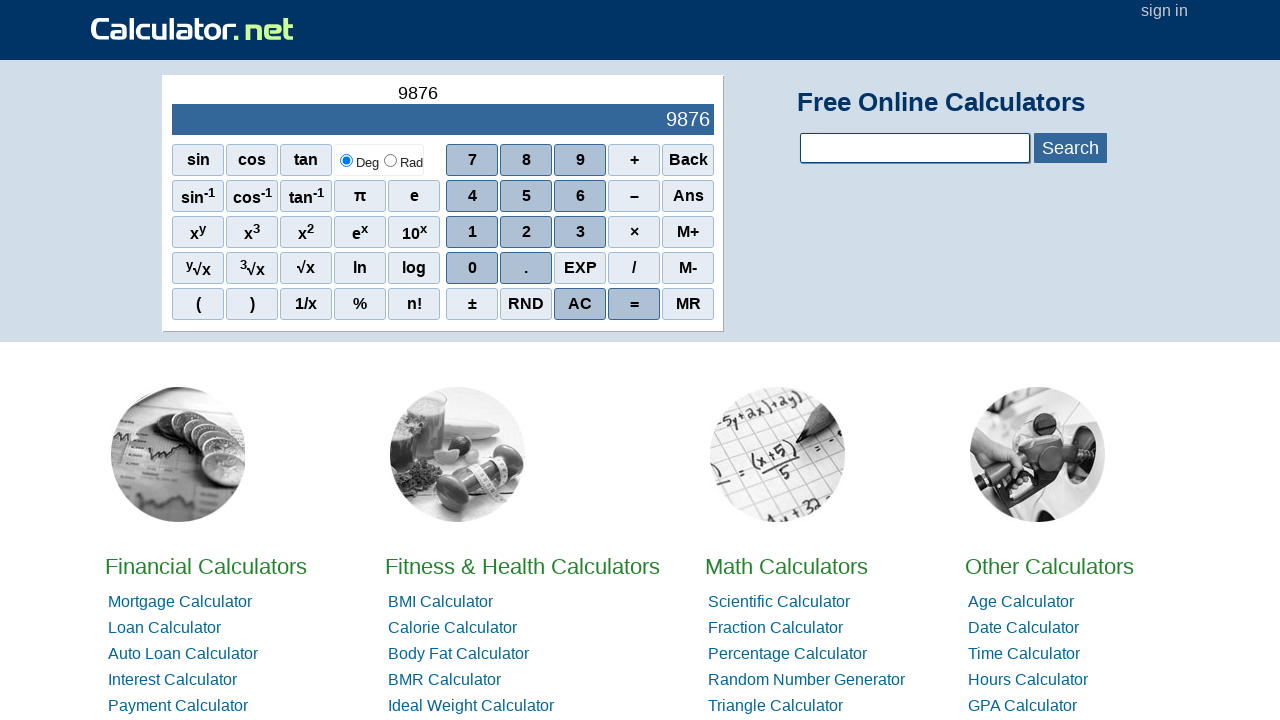

Clicked decimal point while entering first number 9876.54 at (526, 268) on span[onclick="r('.')"]
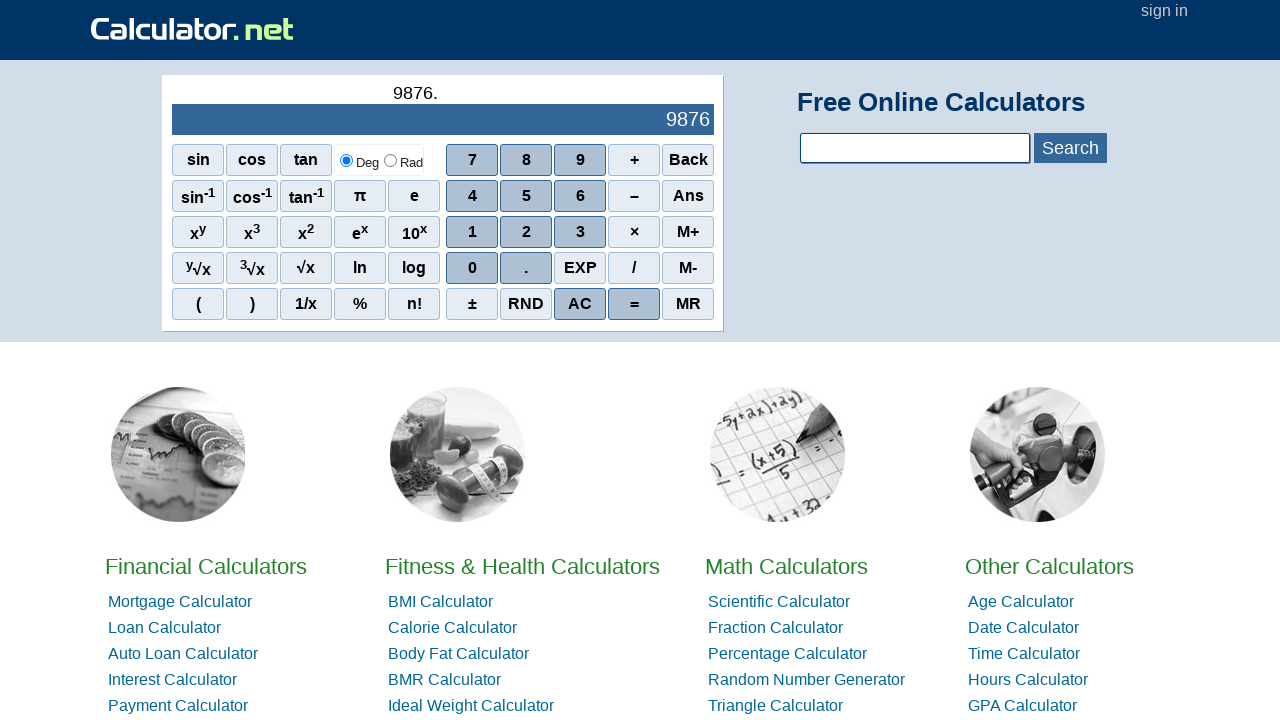

Clicked digit 5 while entering first number 9876.54 at (526, 196) on span[onclick='r(5)']
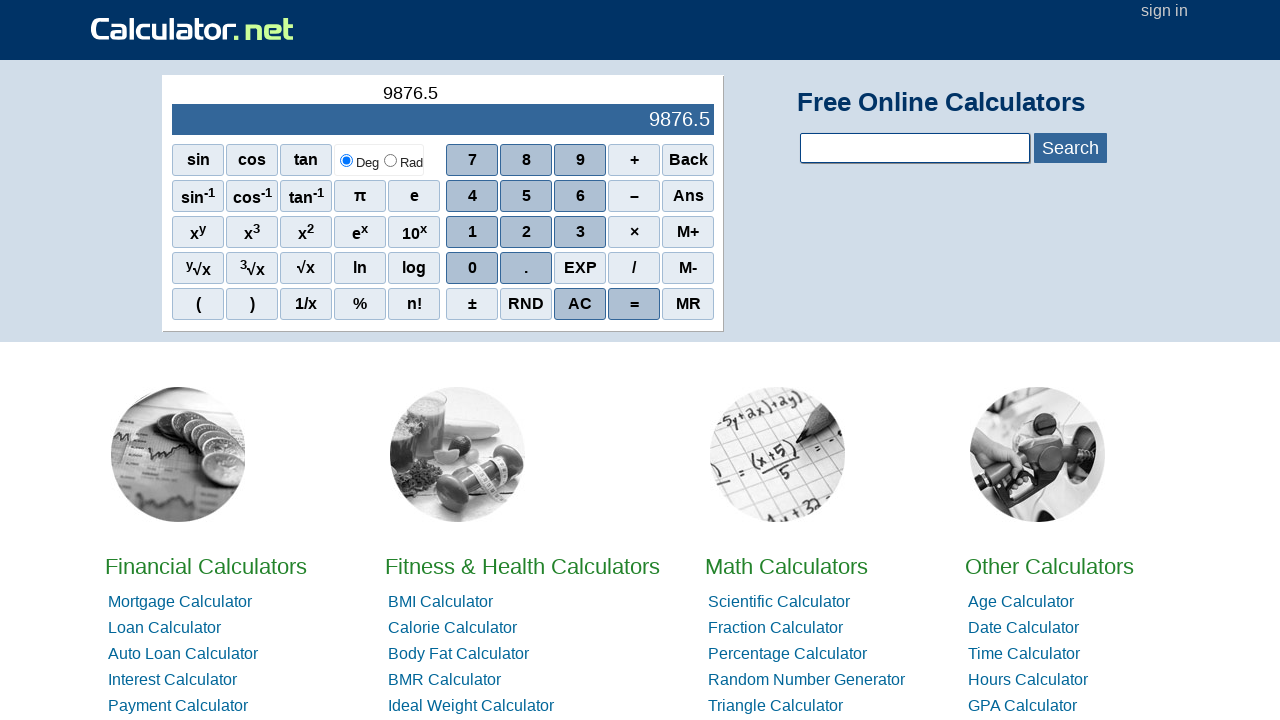

Clicked digit 4 while entering first number 9876.54 at (472, 196) on span[onclick='r(4)']
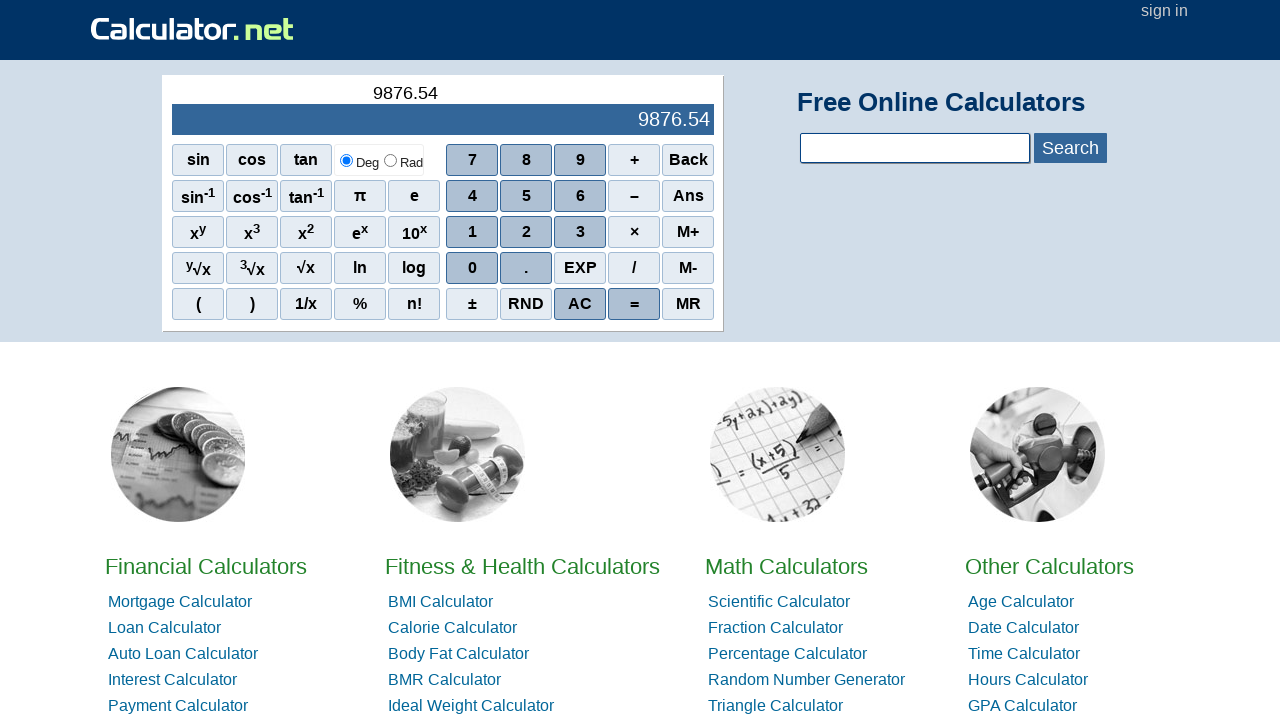

Clicked / operation button at (634, 268) on span[onclick="r('/')"]
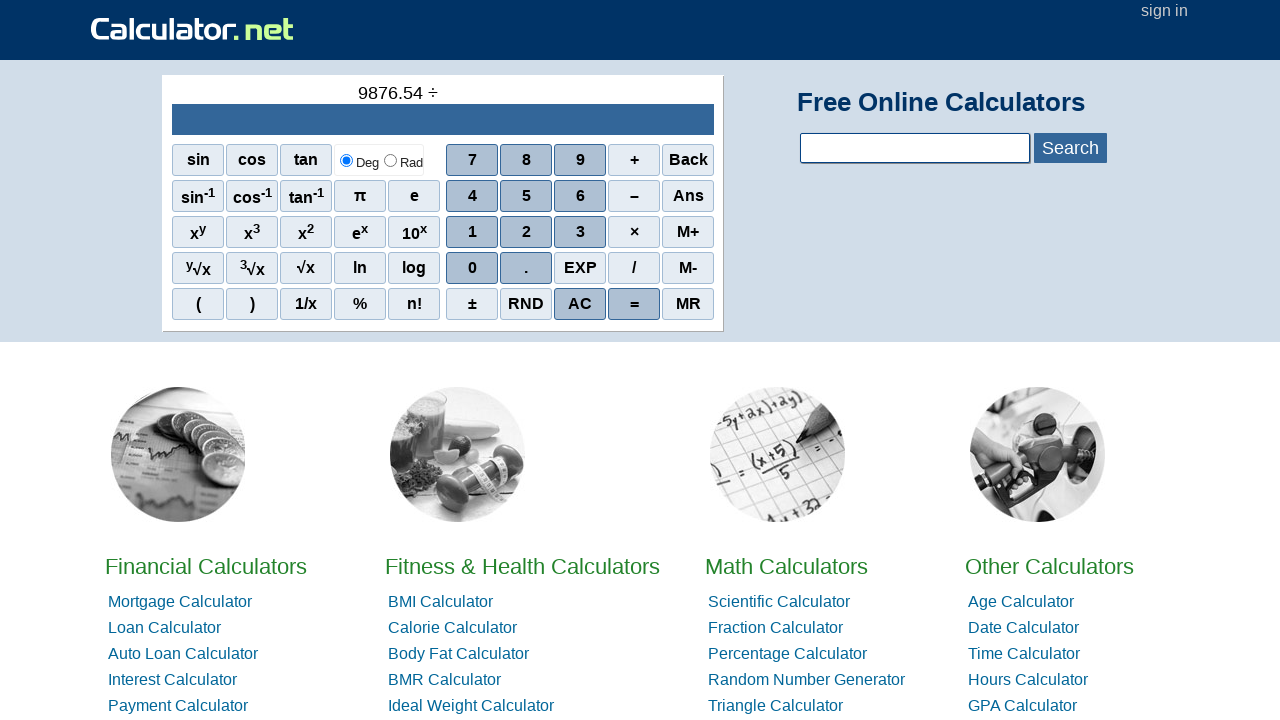

Clicked digit 1 while entering second number 123.45 at (472, 232) on span[onclick='r(1)']
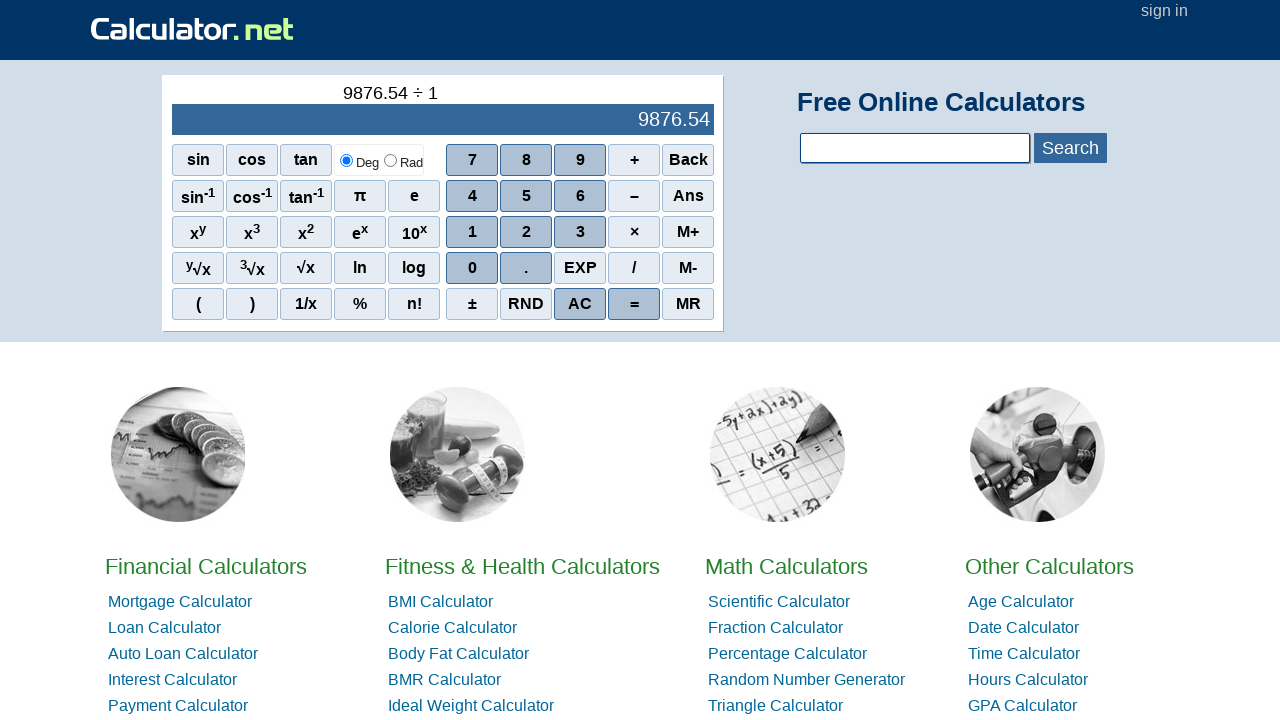

Clicked digit 2 while entering second number 123.45 at (526, 232) on span[onclick='r(2)']
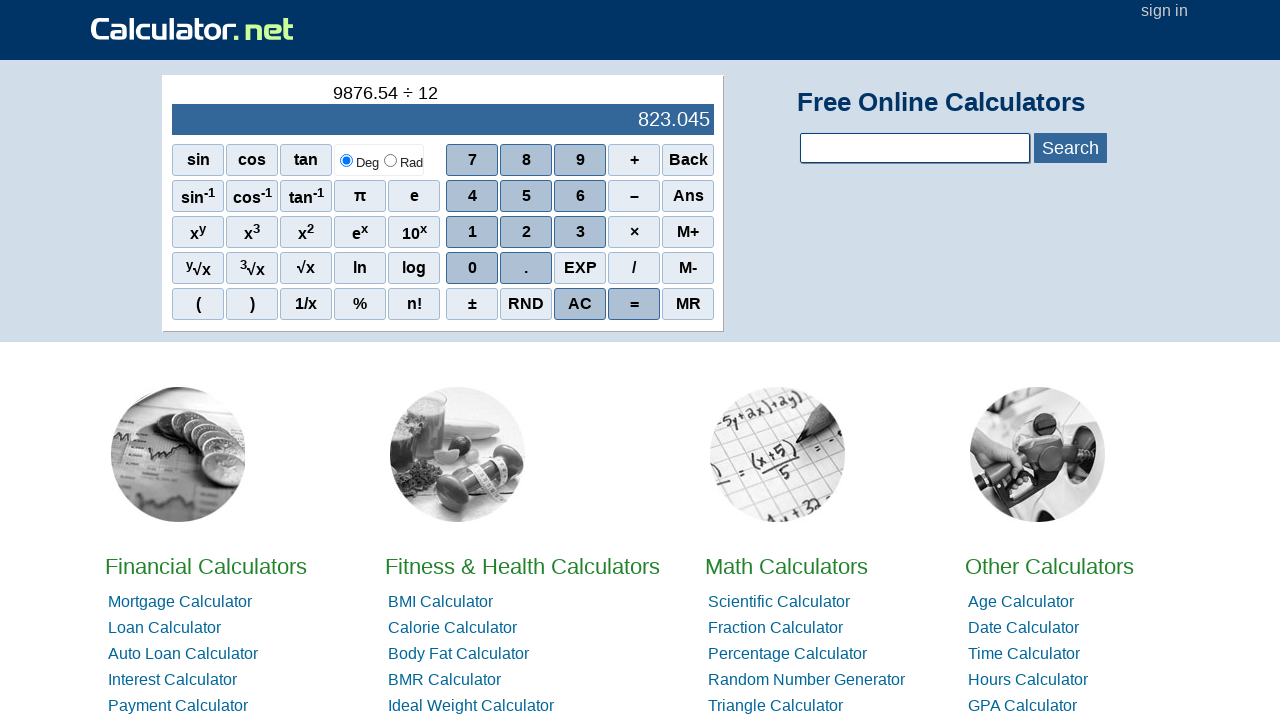

Clicked digit 3 while entering second number 123.45 at (580, 232) on span[onclick='r(3)']
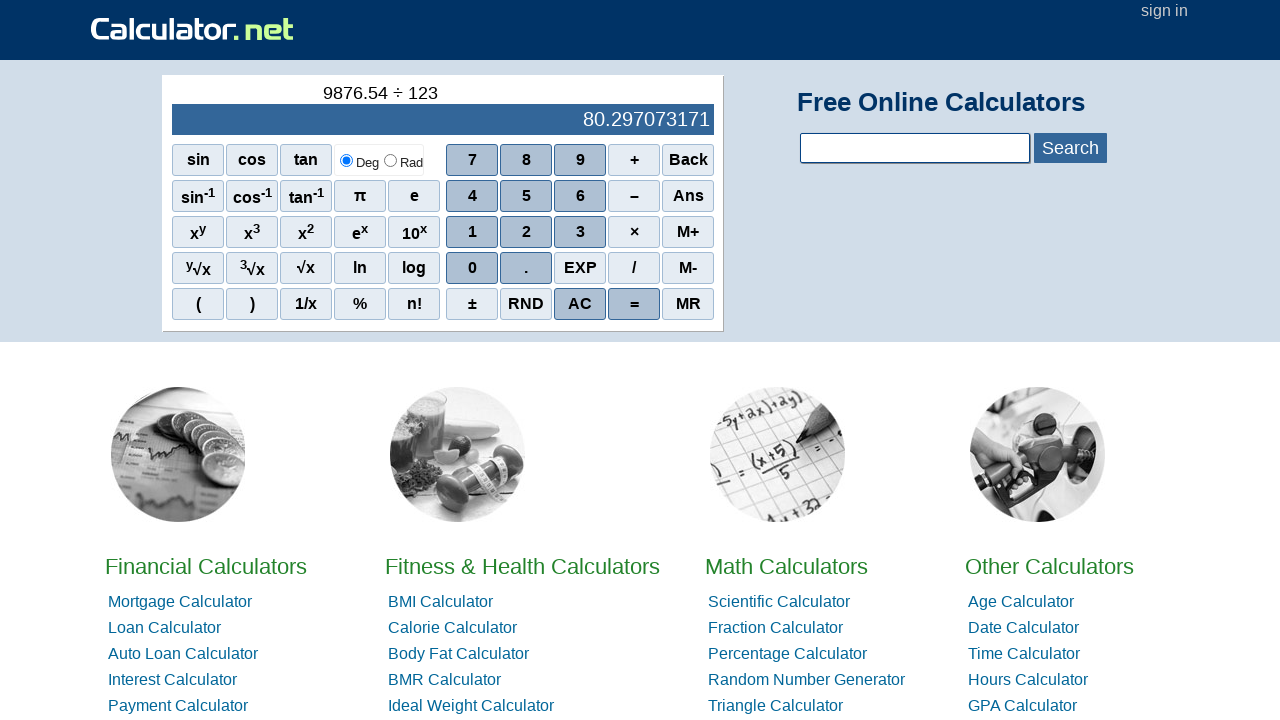

Clicked decimal point while entering second number 123.45 at (526, 268) on span[onclick="r('.')"]
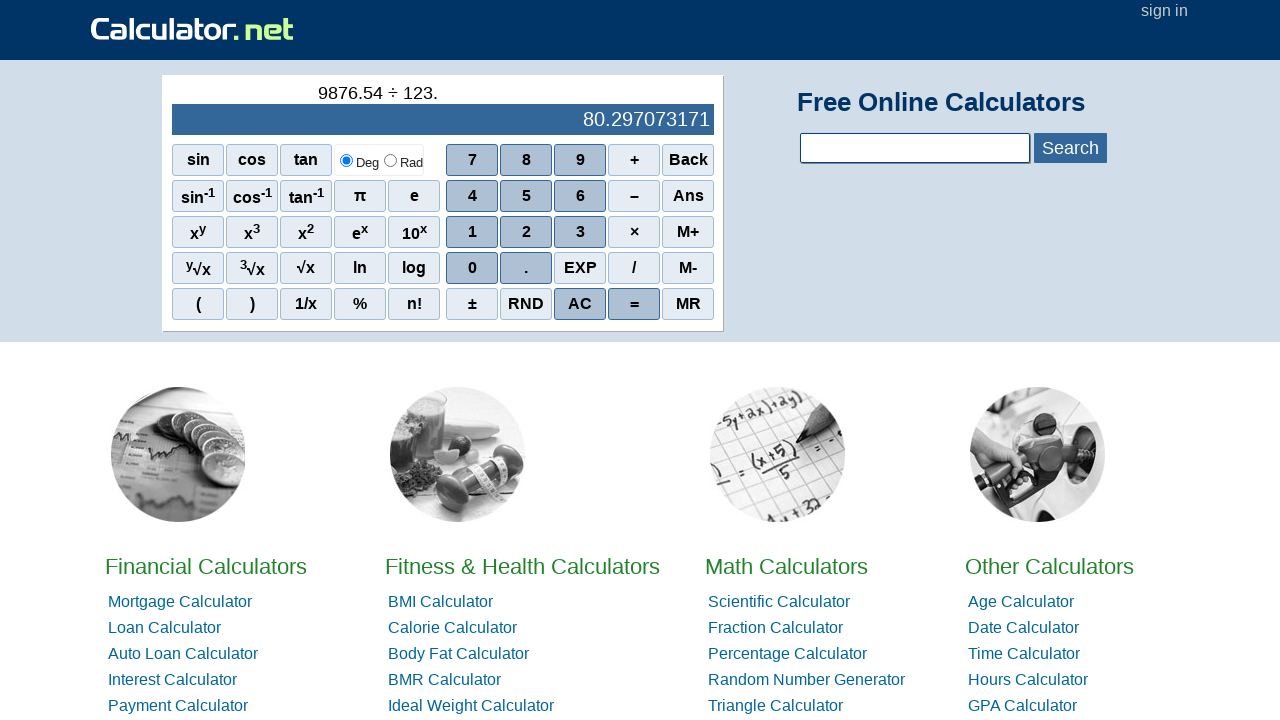

Clicked digit 4 while entering second number 123.45 at (472, 196) on span[onclick='r(4)']
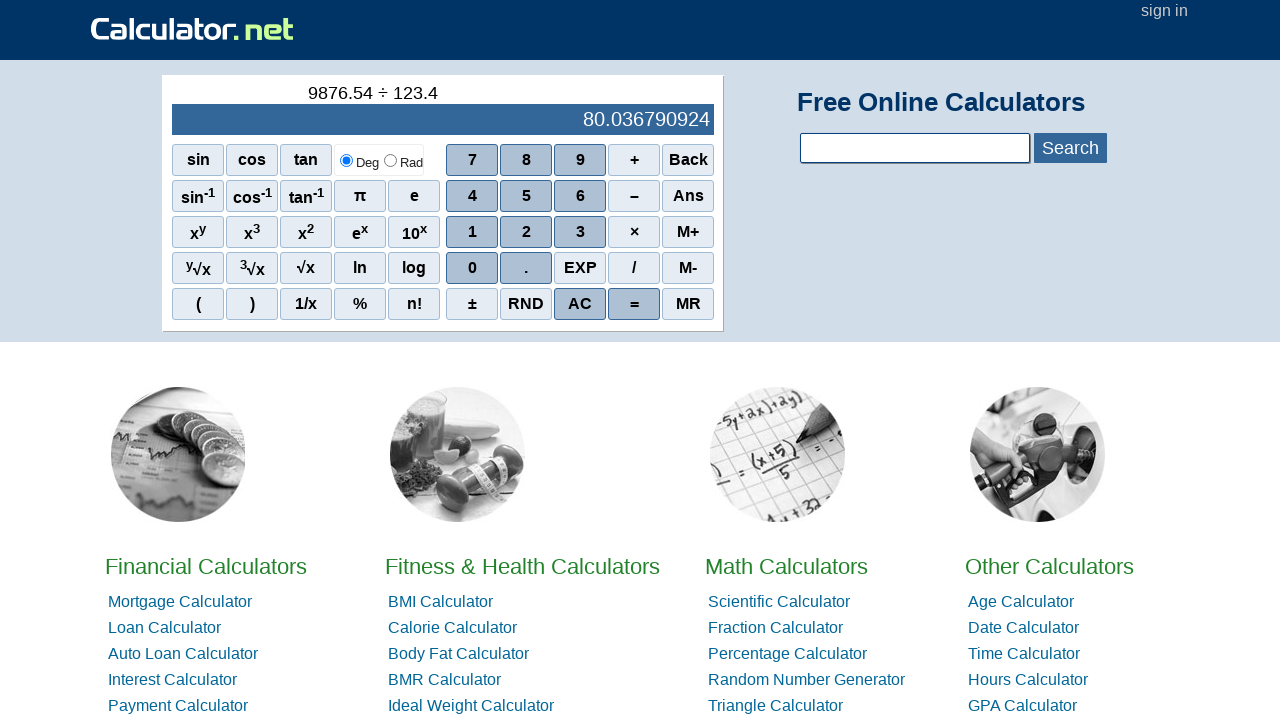

Clicked digit 5 while entering second number 123.45 at (526, 196) on span[onclick='r(5)']
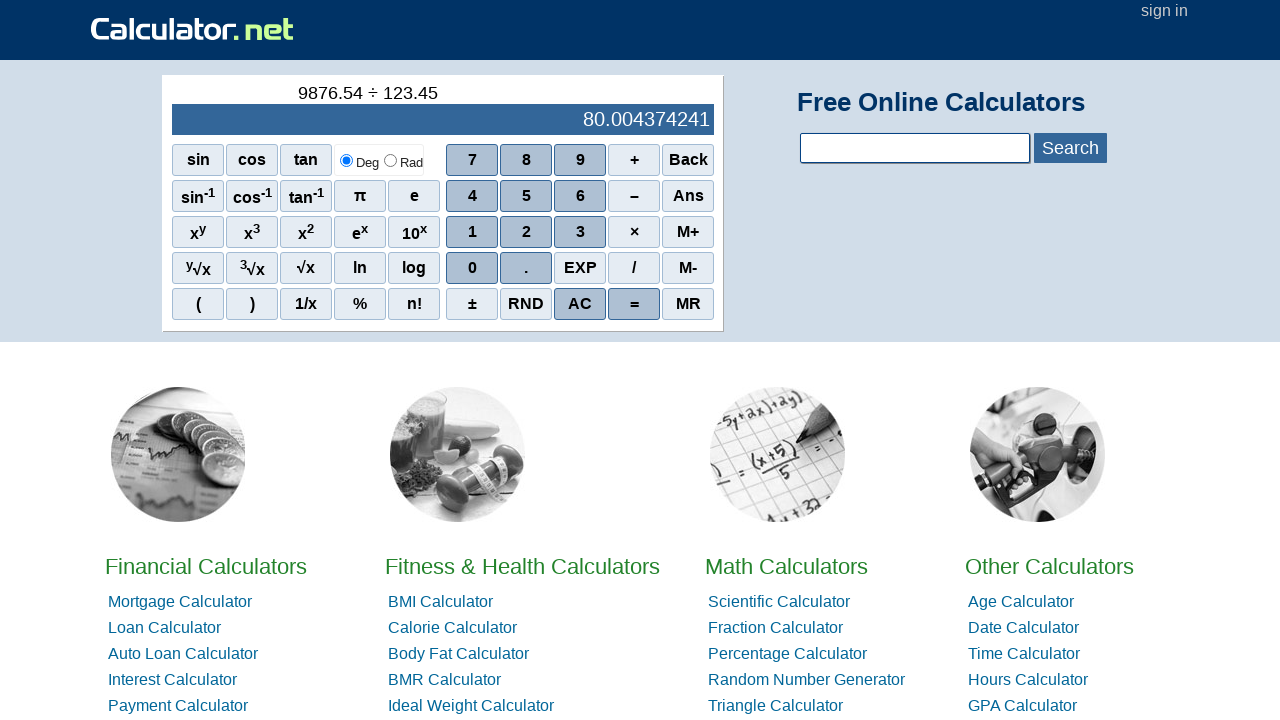

Clicked equals button to calculate 9876.54 / 123.45 at (634, 304) on span[onclick="r('=')"]
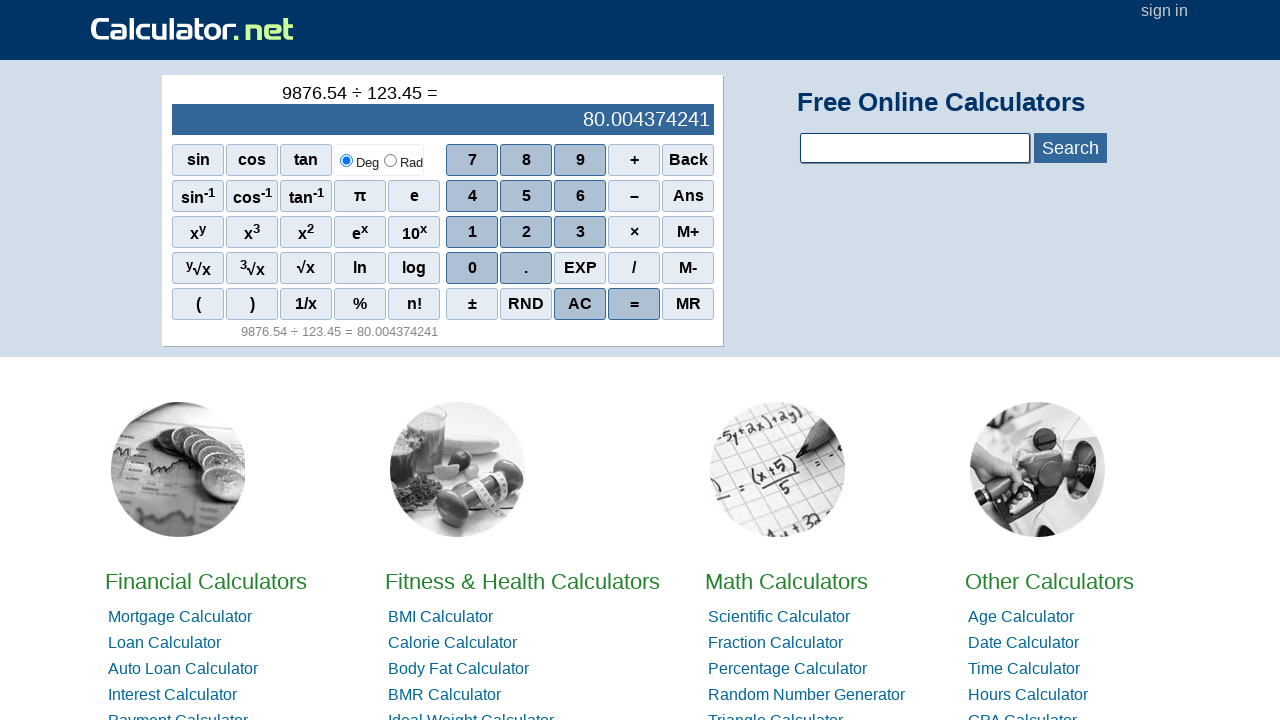

Result displayed for 9876.54 / 123.45
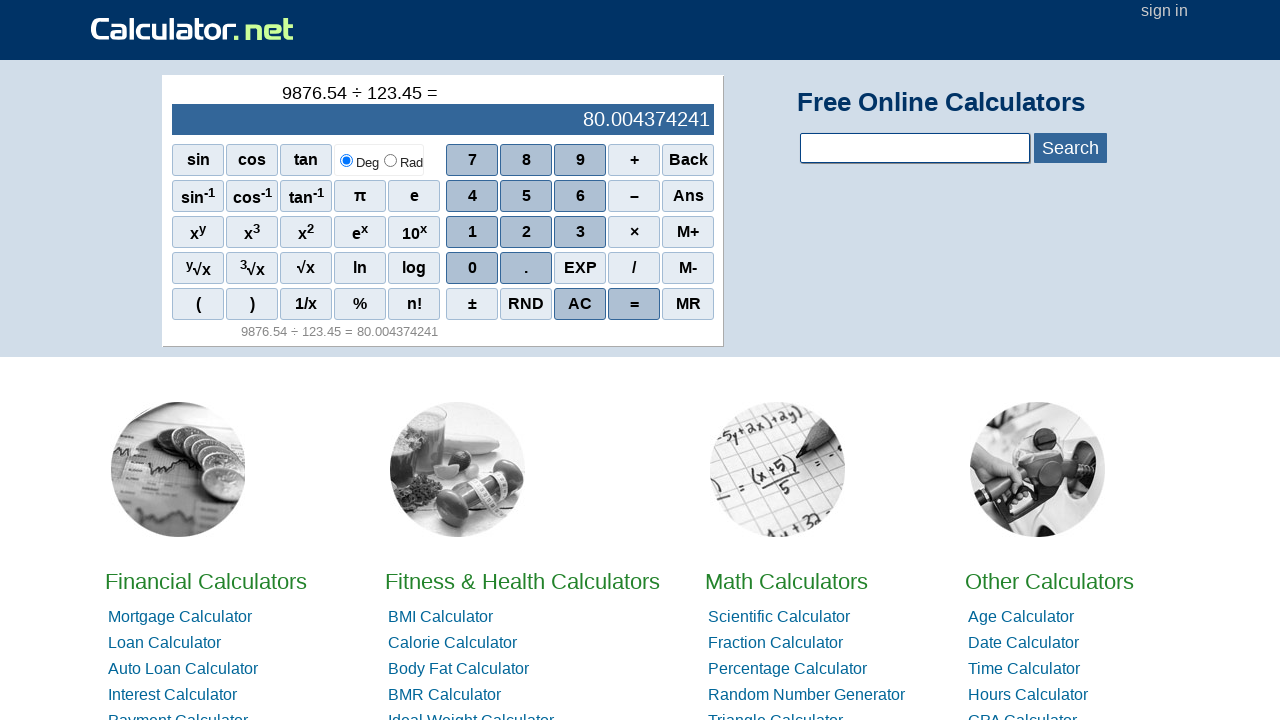

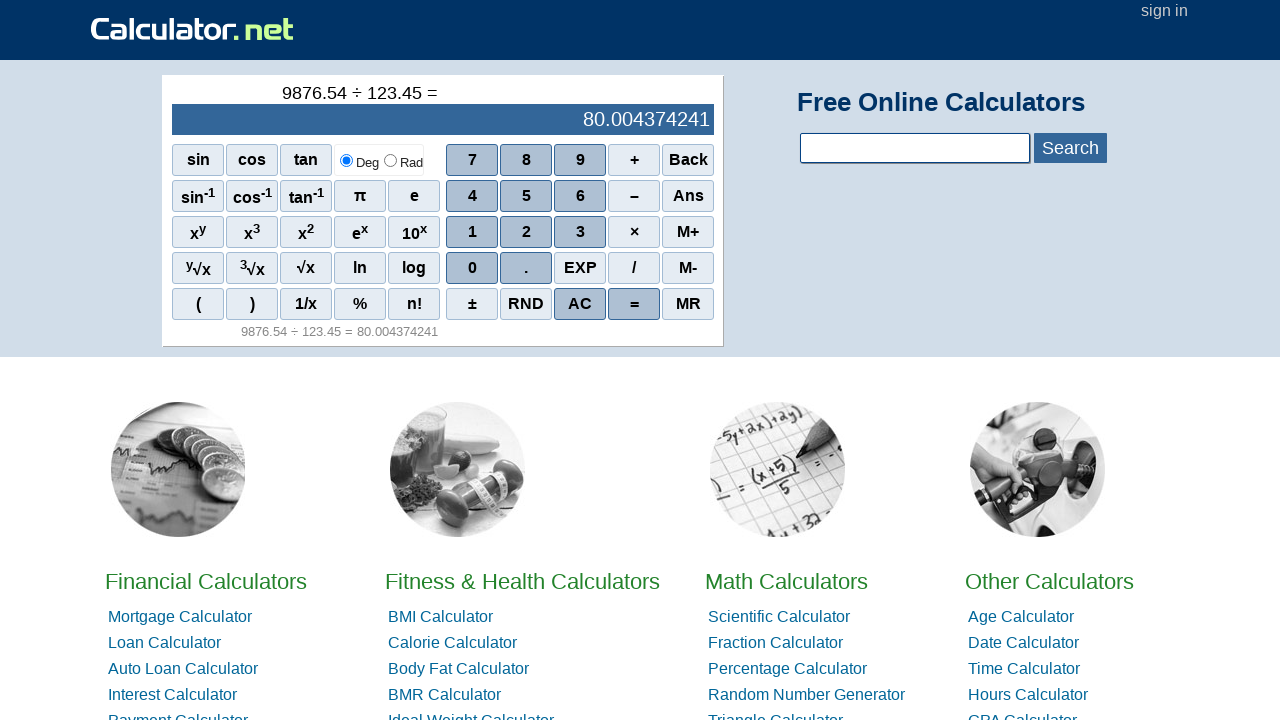